Tests calendar date picker functionality by opening the datepicker, navigating to a future month/year (January 2028), and selecting a specific date (18th)

Starting URL: https://testautomationpractice.blogspot.com/

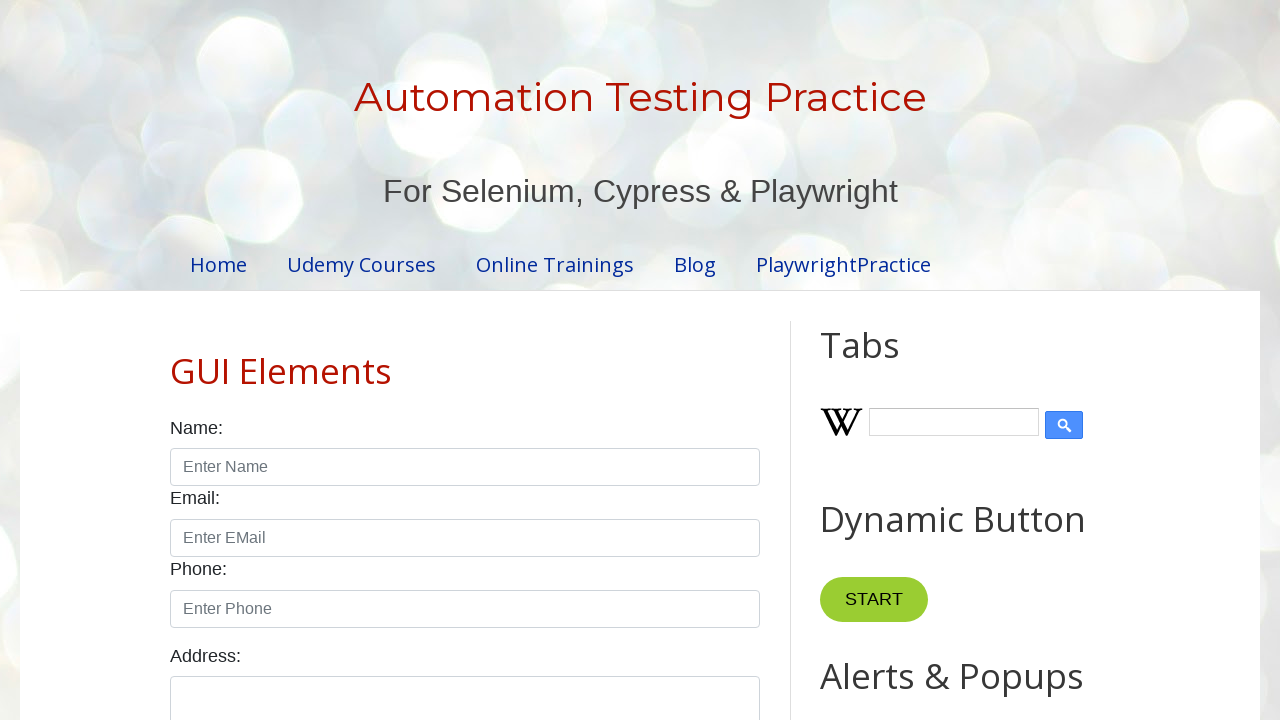

Clicked on datepicker input to open calendar at (515, 360) on xpath=//input[@id='datepicker']
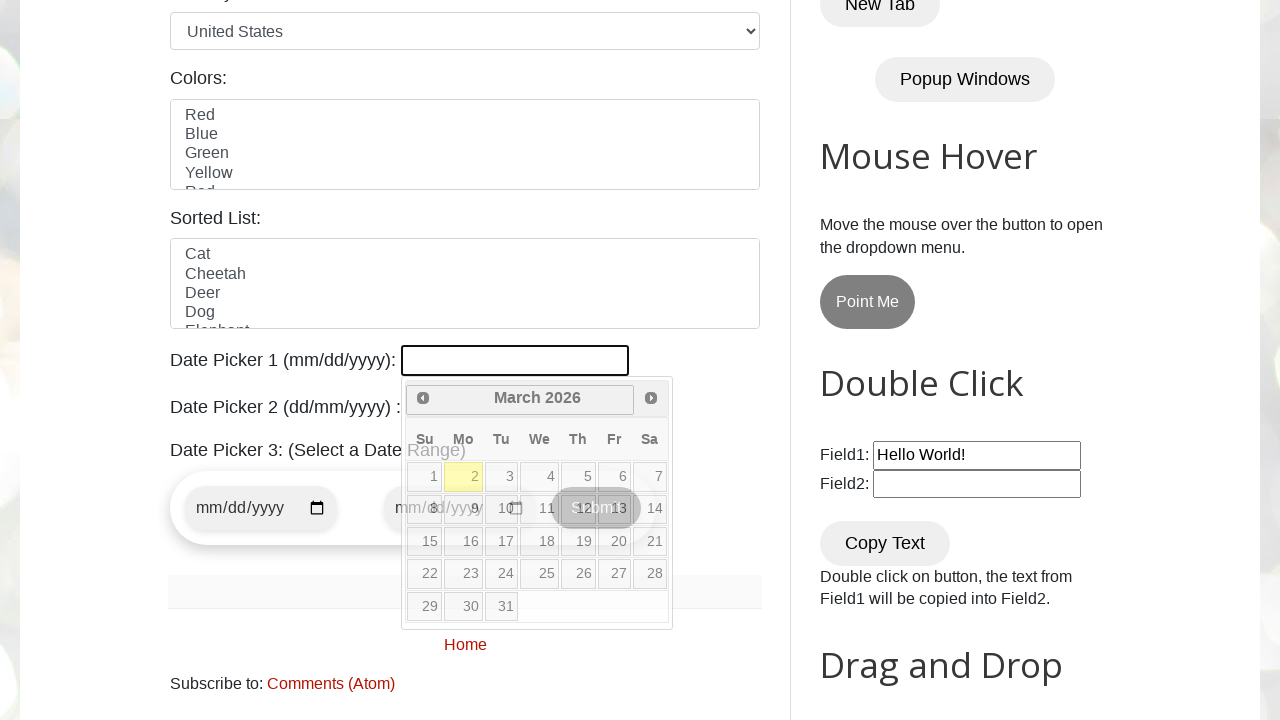

Retrieved current month from datepicker
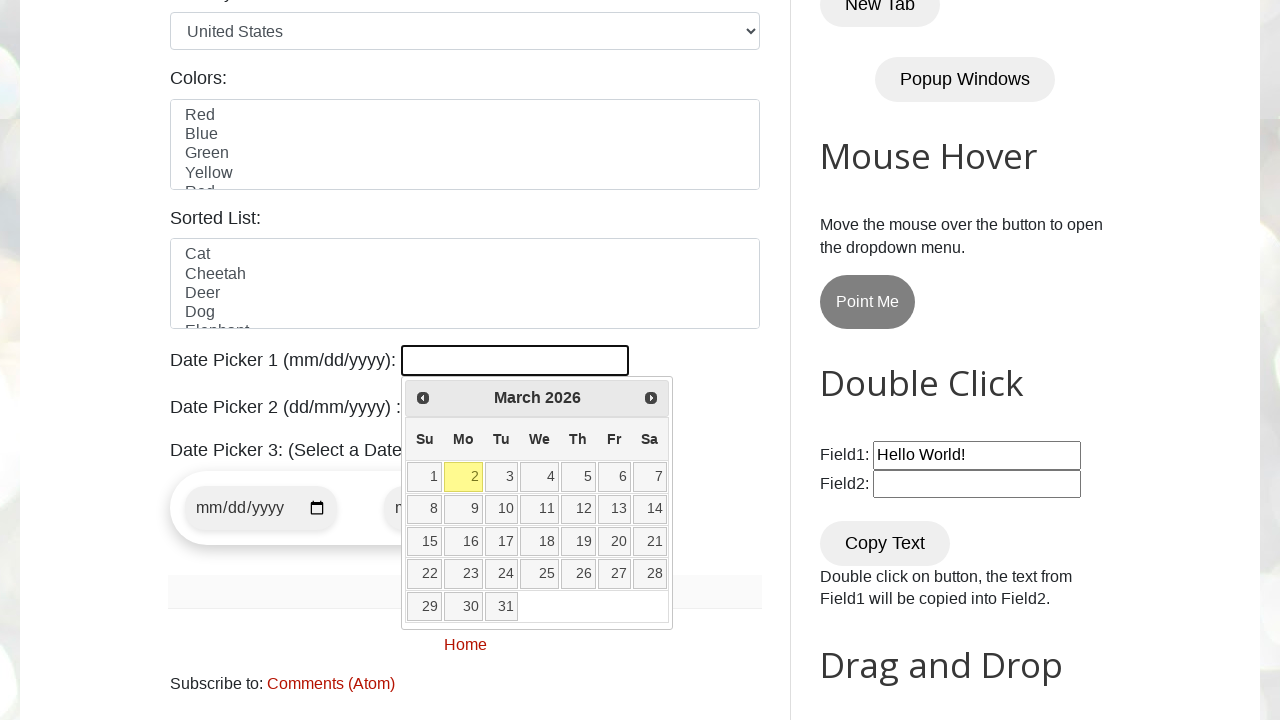

Retrieved current year from datepicker
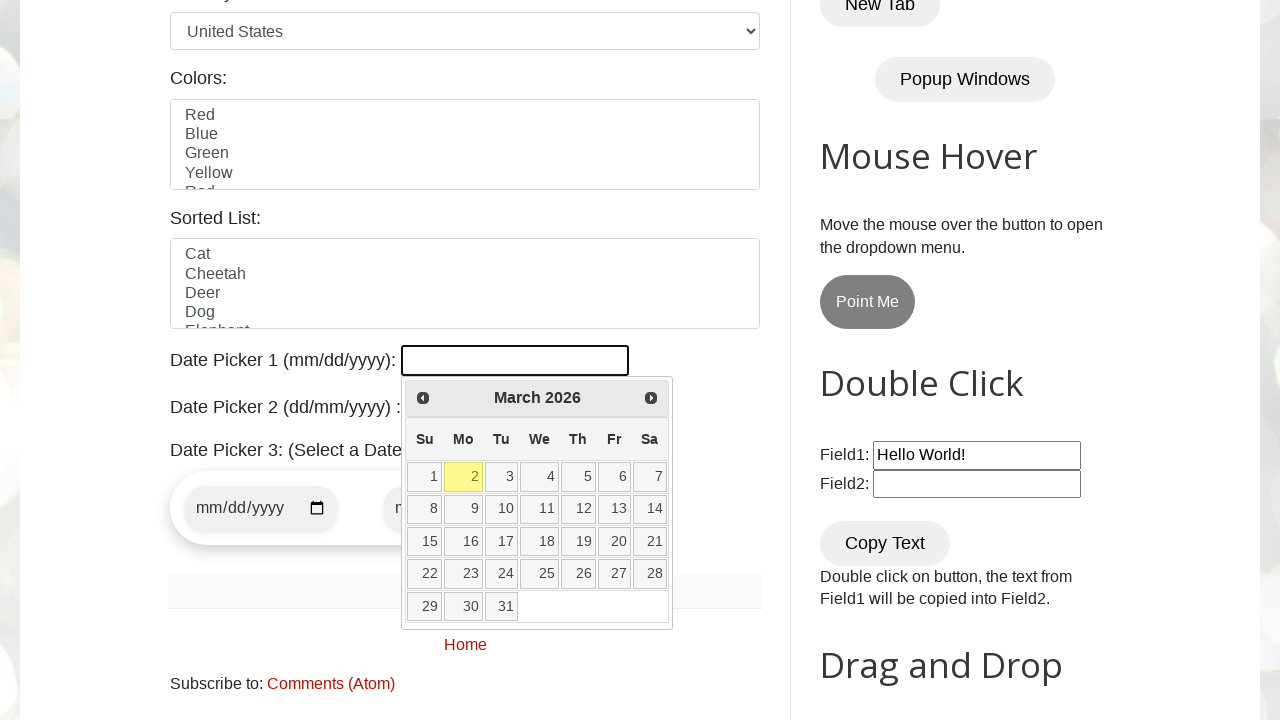

Clicked next month arrow to navigate forward at (651, 398) on xpath=//span[@class='ui-icon ui-icon-circle-triangle-e']
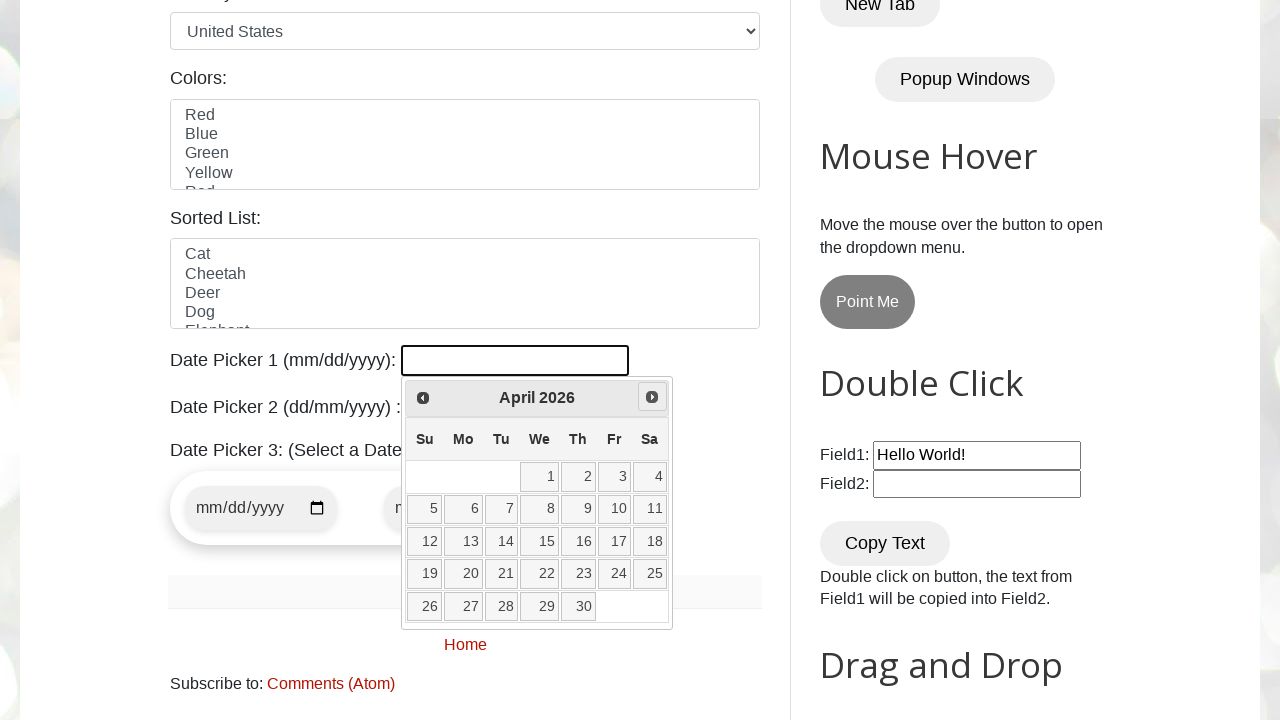

Retrieved current month from datepicker
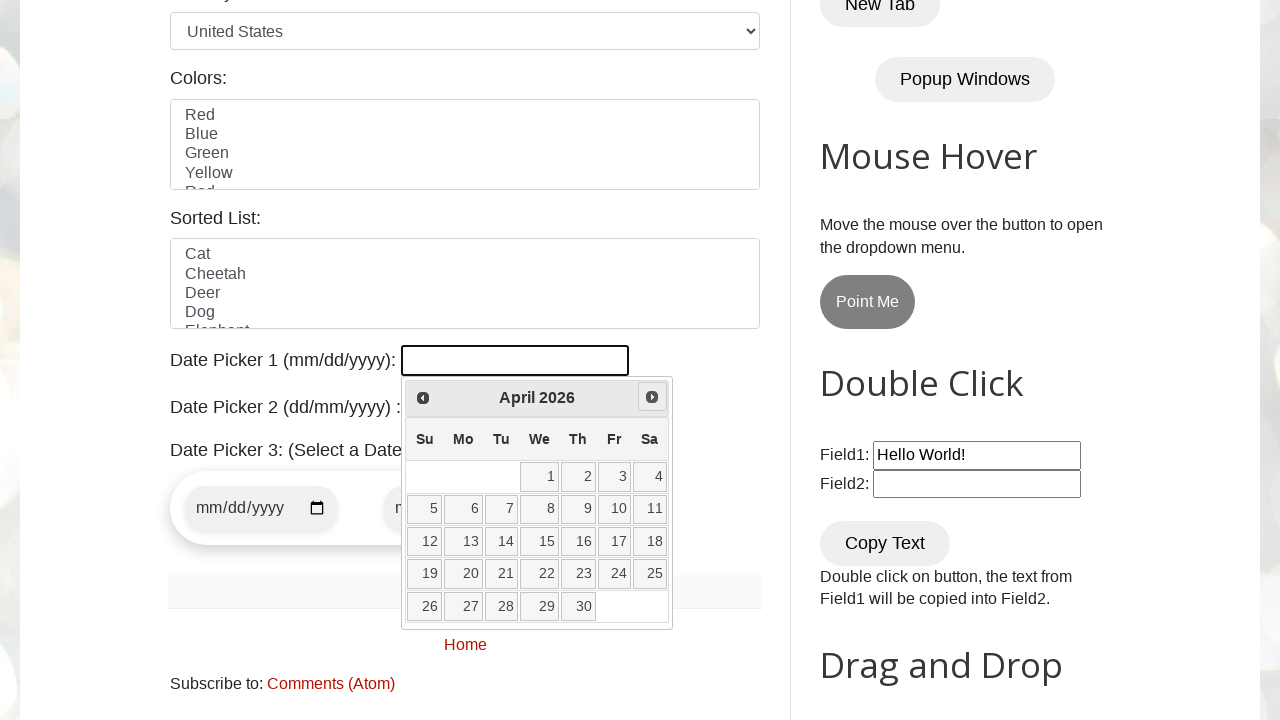

Retrieved current year from datepicker
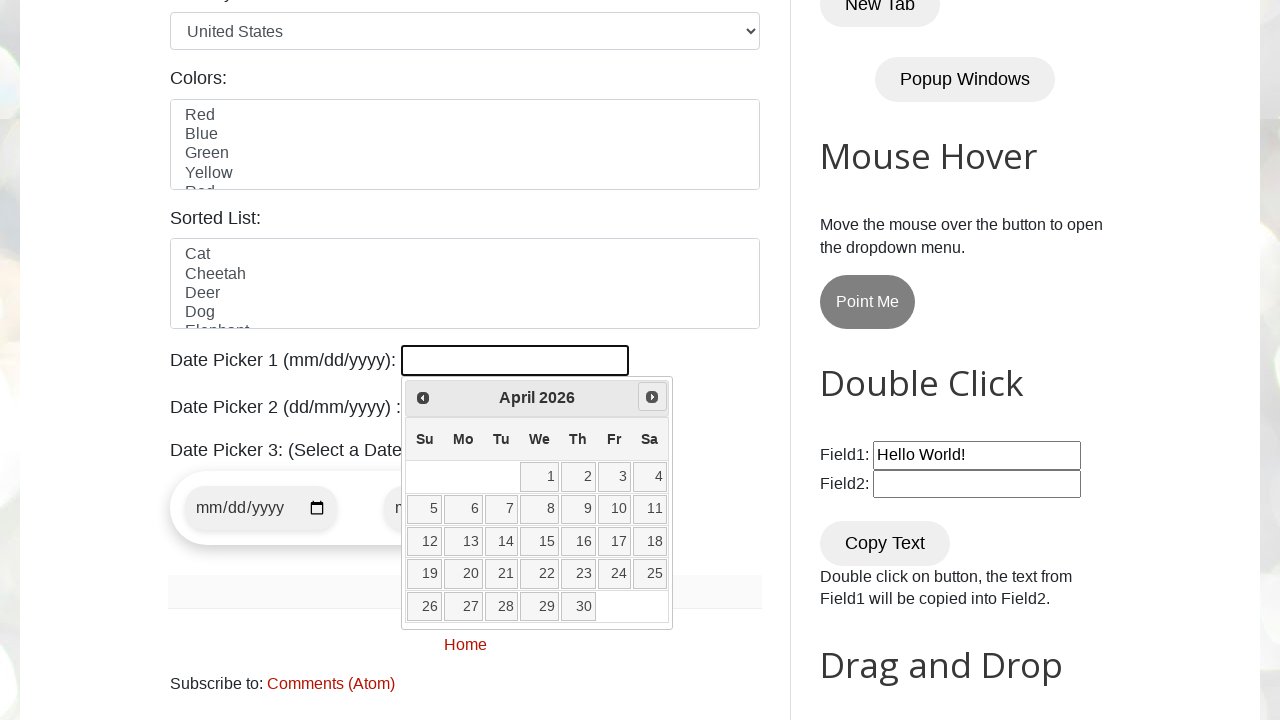

Clicked next month arrow to navigate forward at (652, 397) on xpath=//span[@class='ui-icon ui-icon-circle-triangle-e']
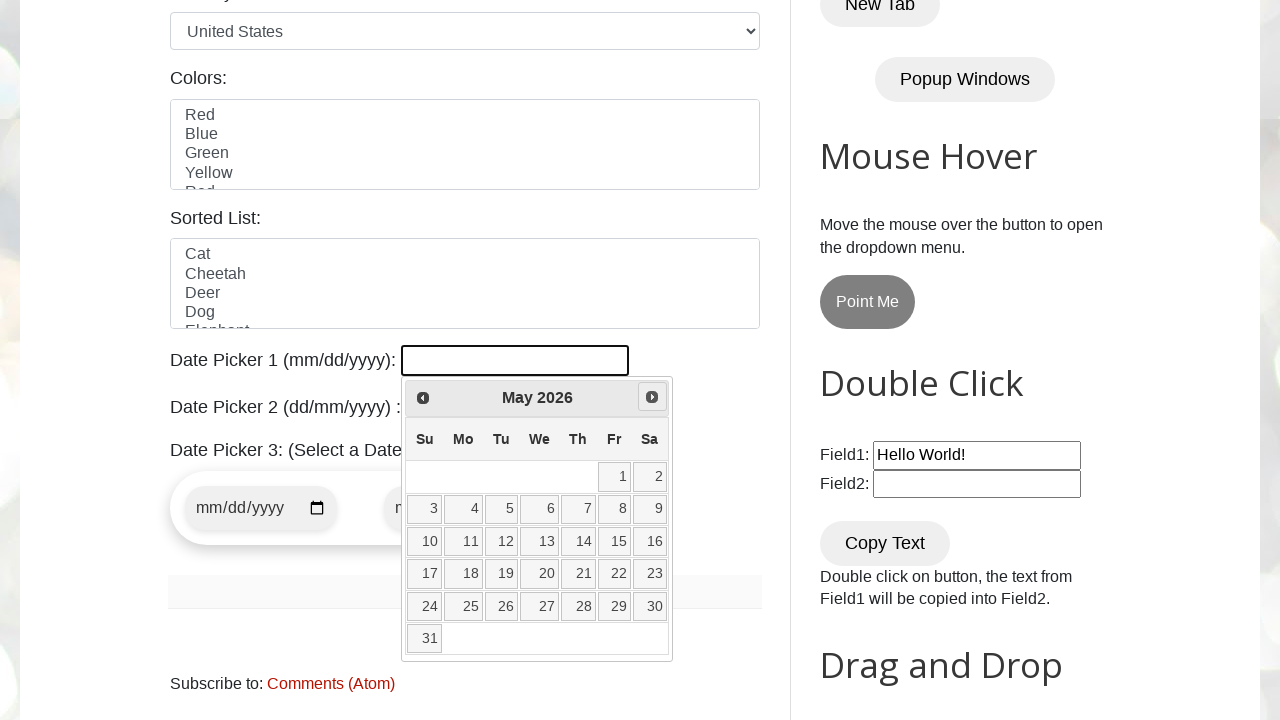

Retrieved current month from datepicker
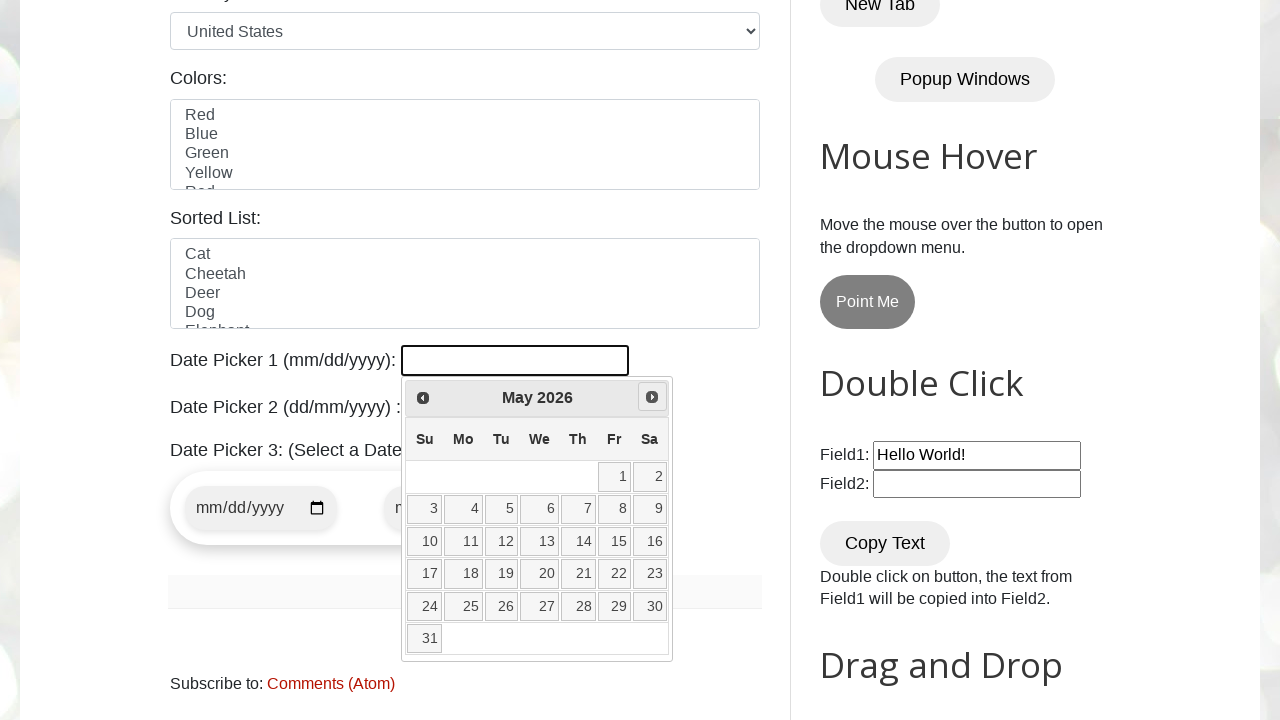

Retrieved current year from datepicker
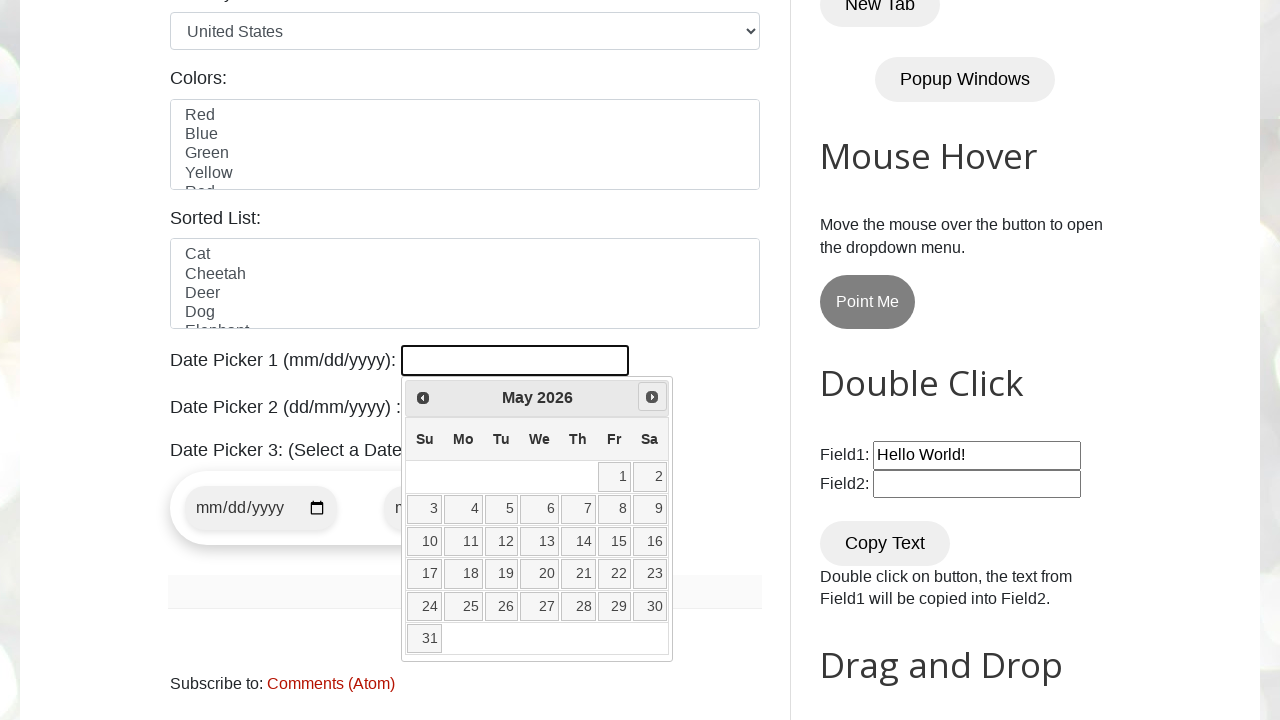

Clicked next month arrow to navigate forward at (652, 397) on xpath=//span[@class='ui-icon ui-icon-circle-triangle-e']
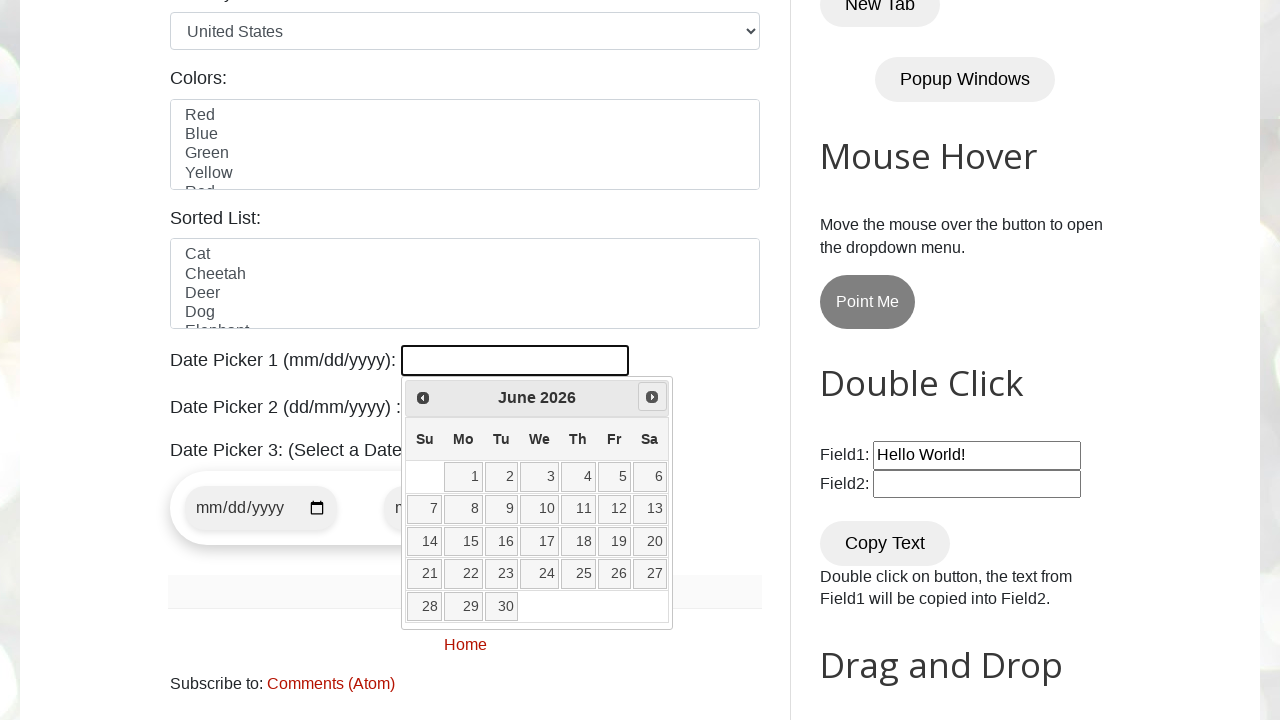

Retrieved current month from datepicker
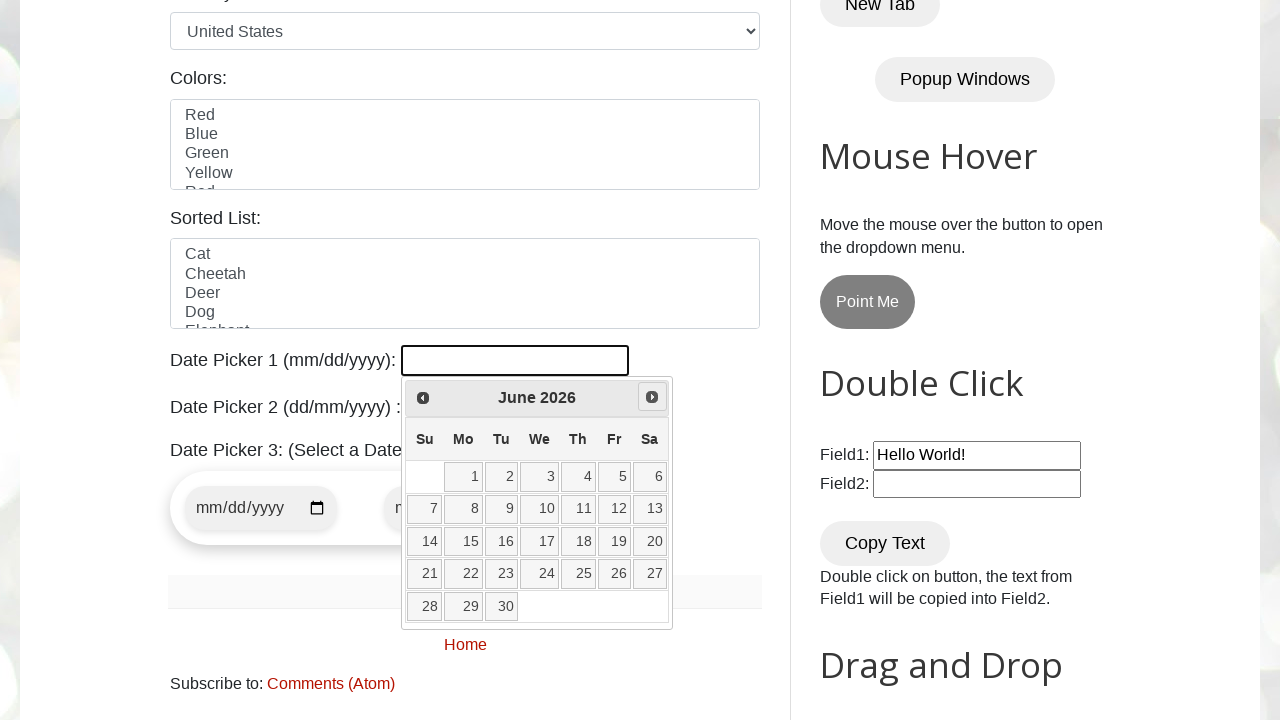

Retrieved current year from datepicker
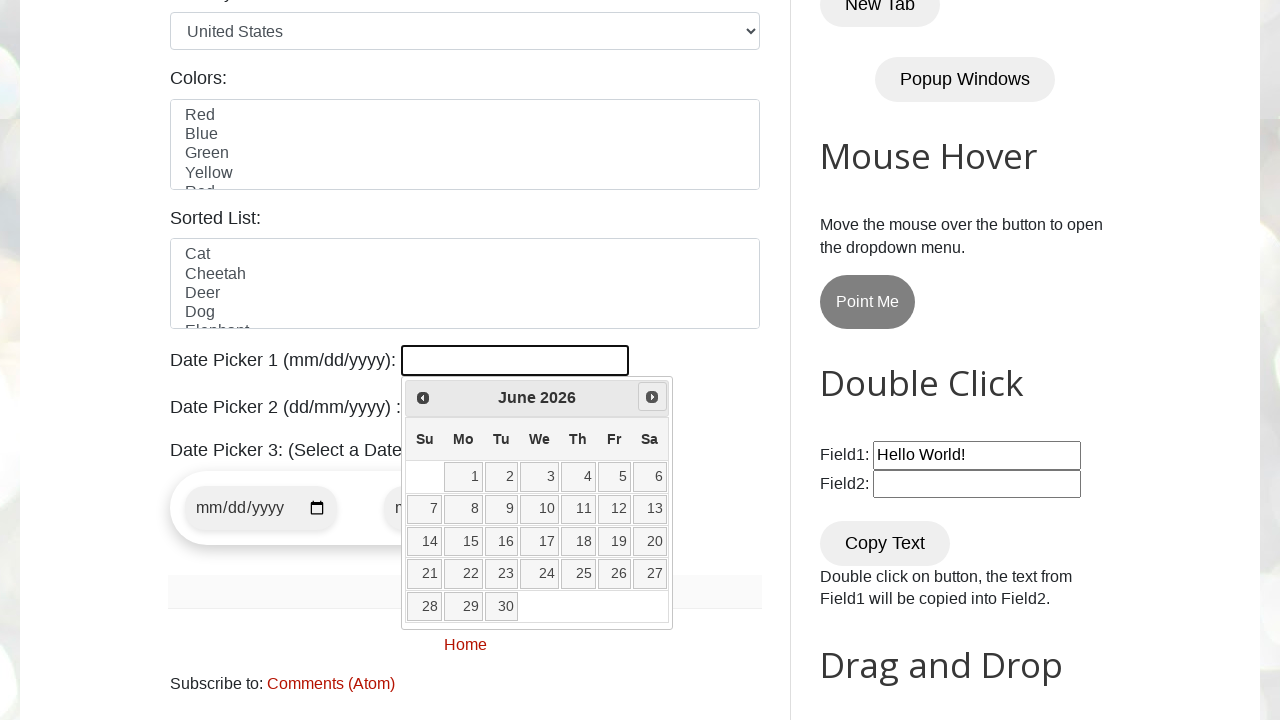

Clicked next month arrow to navigate forward at (652, 397) on xpath=//span[@class='ui-icon ui-icon-circle-triangle-e']
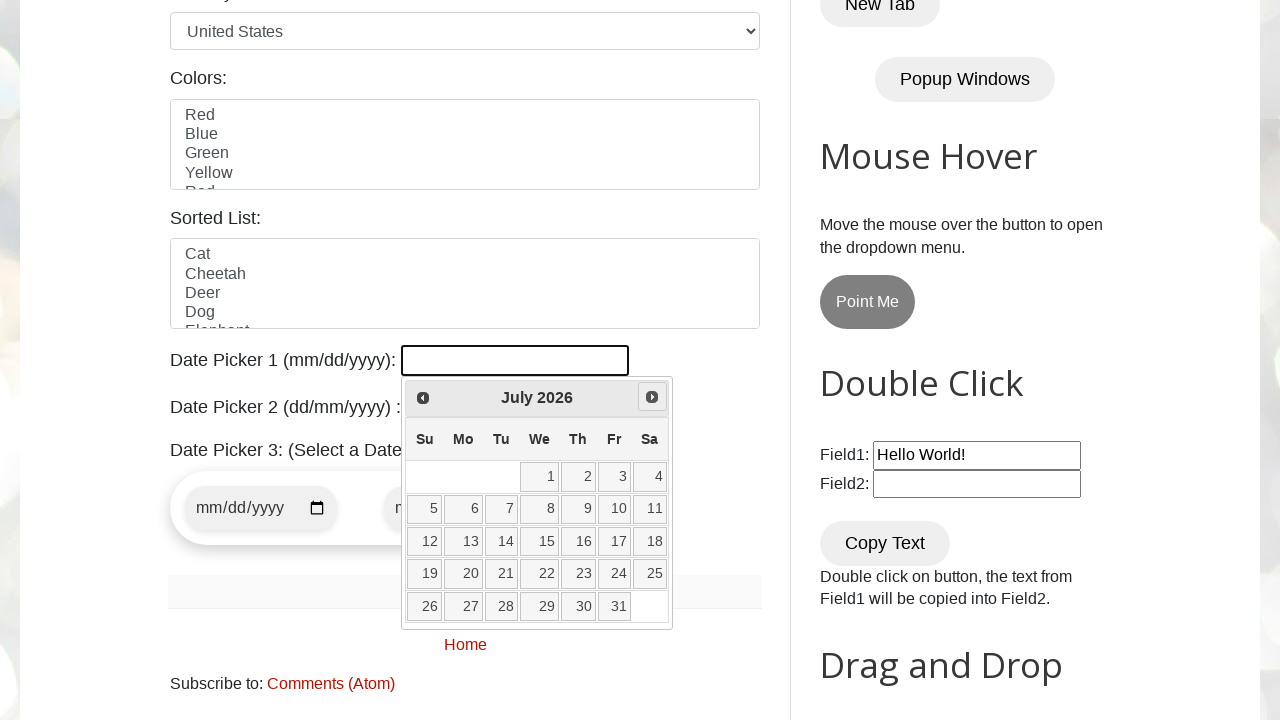

Retrieved current month from datepicker
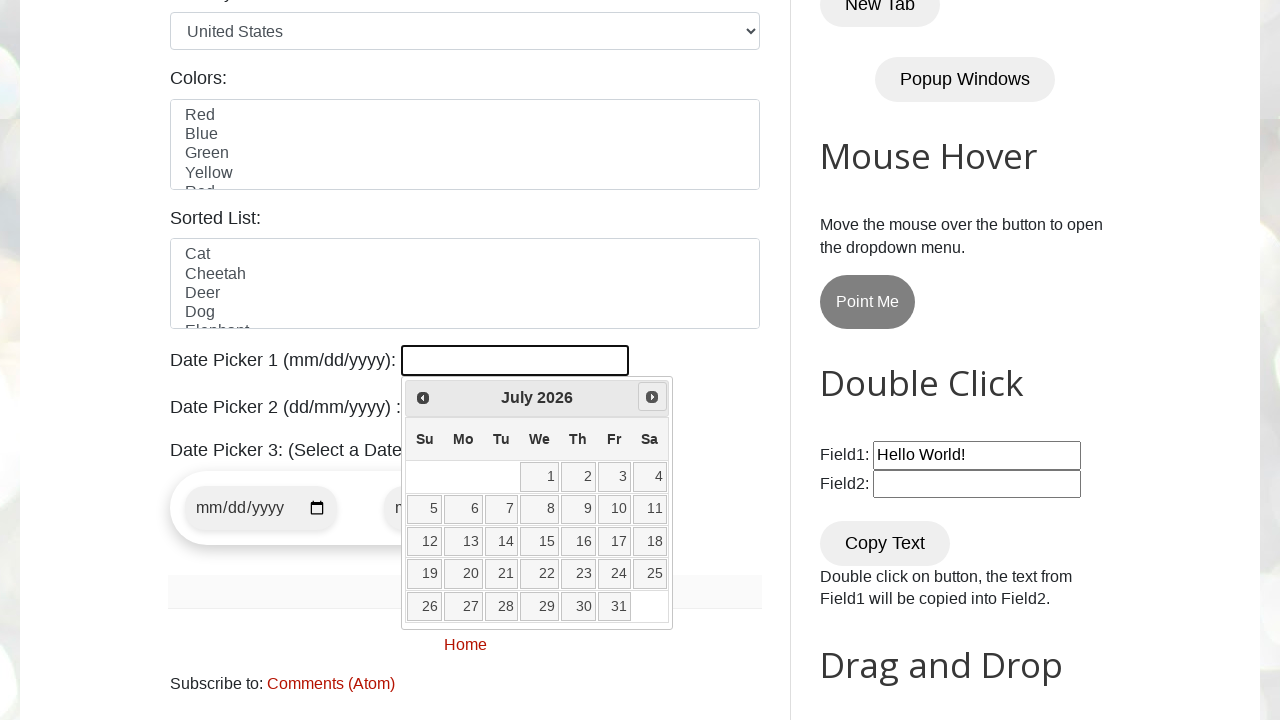

Retrieved current year from datepicker
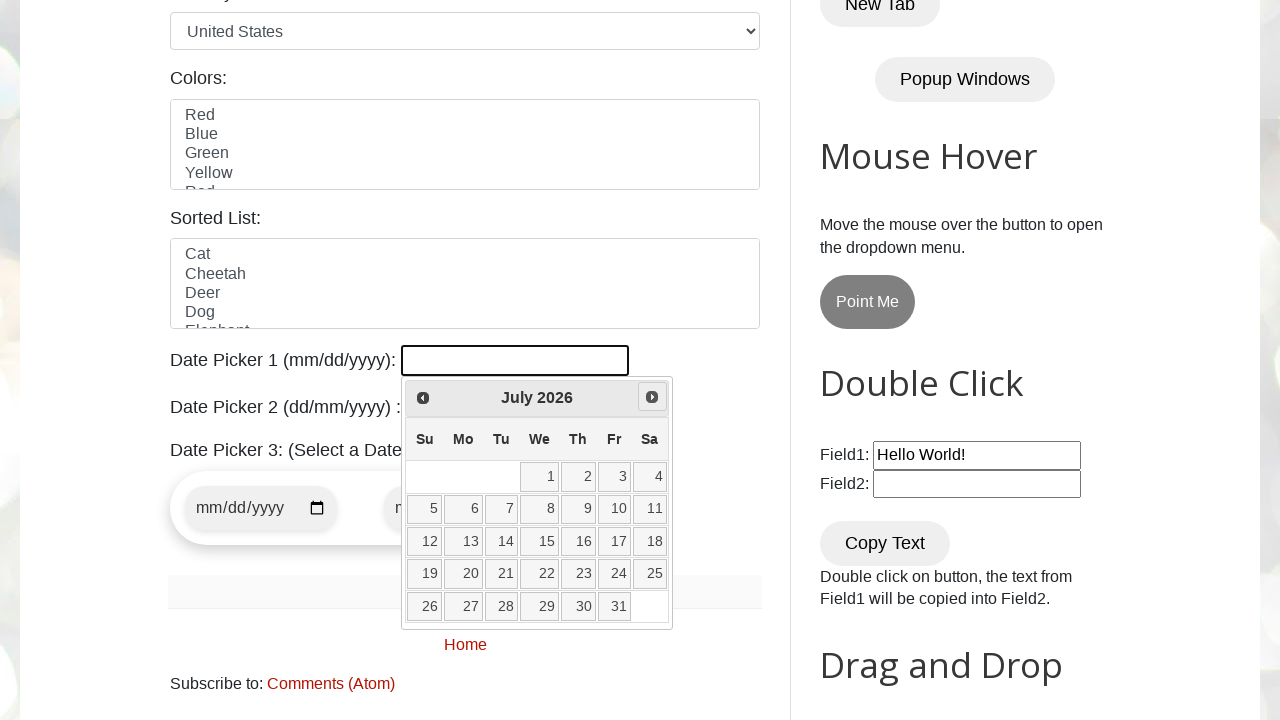

Clicked next month arrow to navigate forward at (652, 397) on xpath=//span[@class='ui-icon ui-icon-circle-triangle-e']
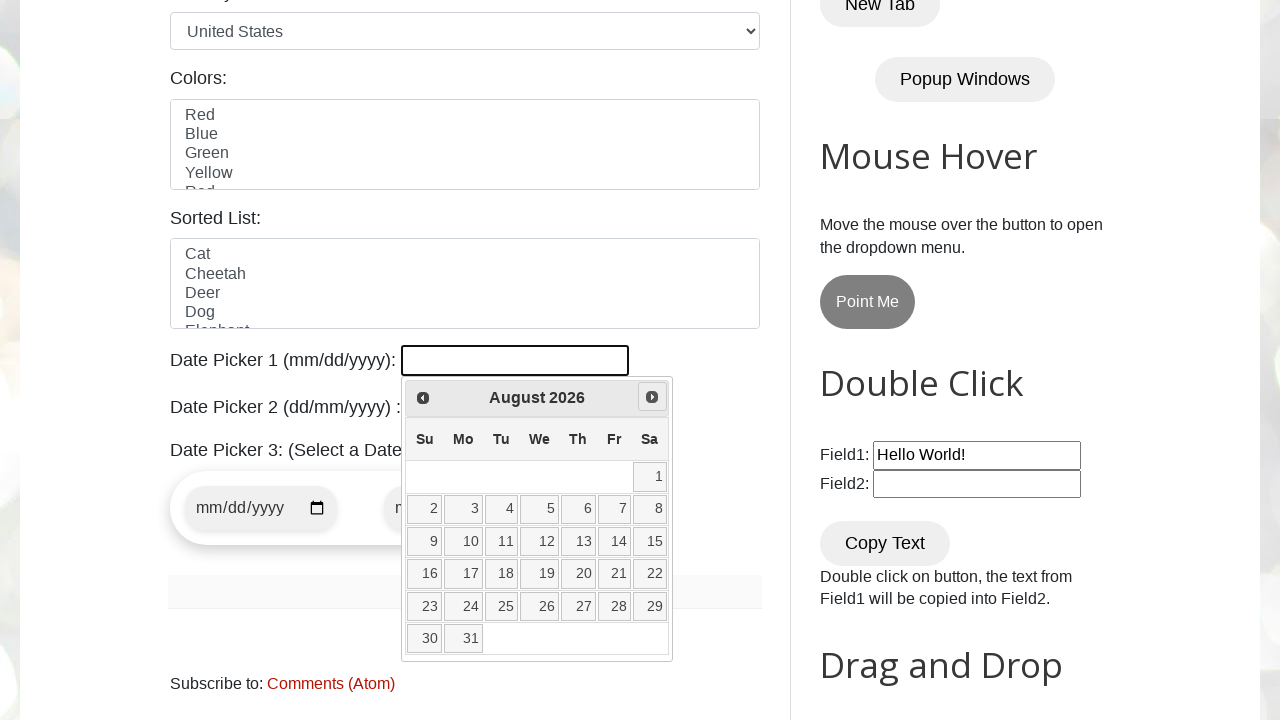

Retrieved current month from datepicker
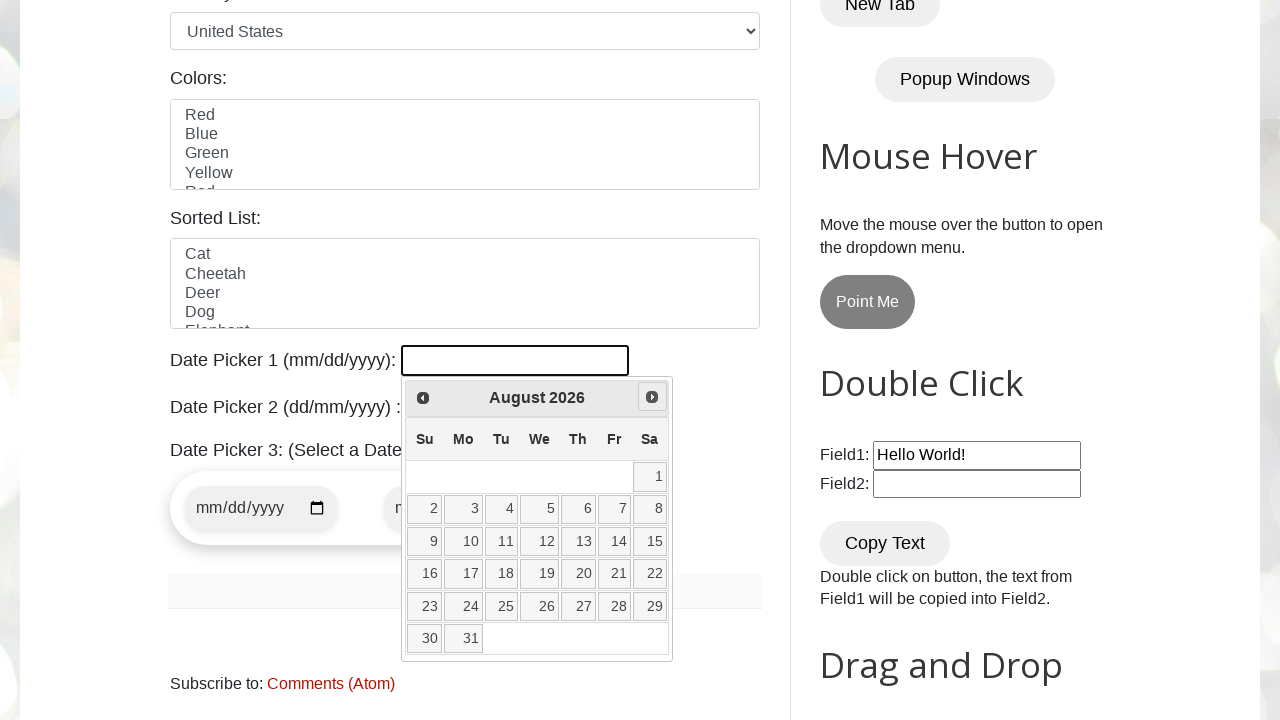

Retrieved current year from datepicker
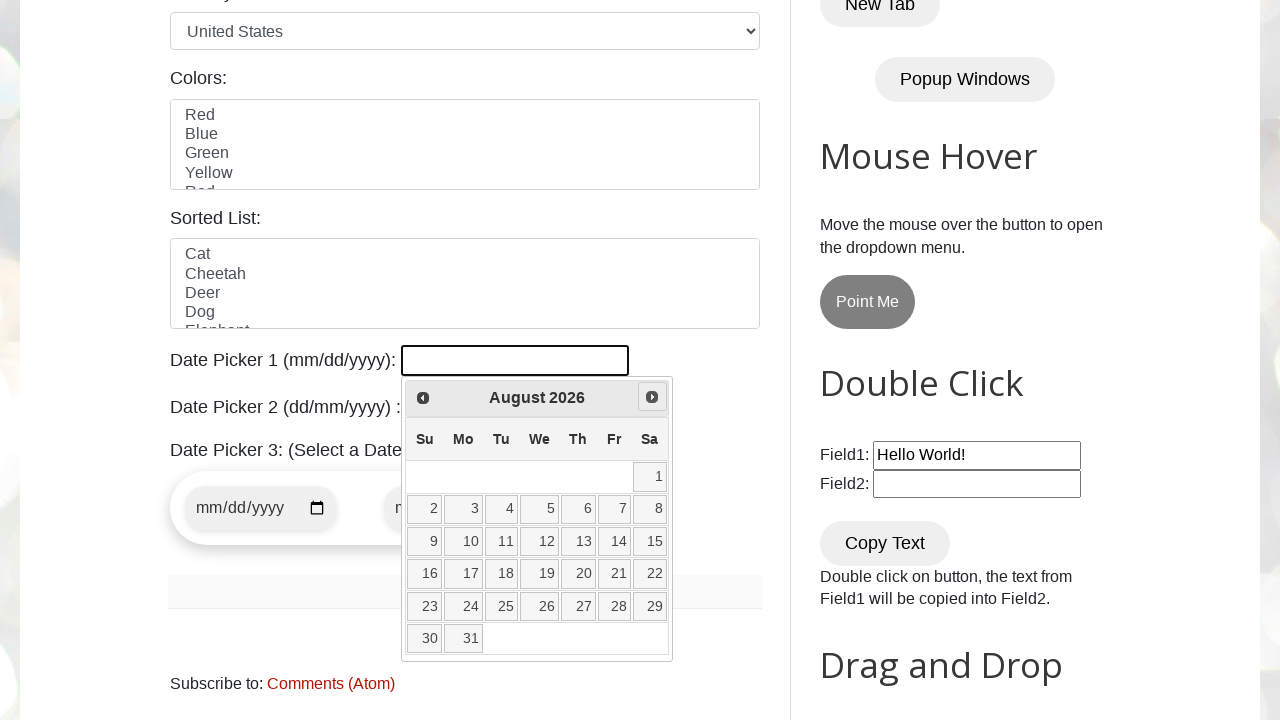

Clicked next month arrow to navigate forward at (652, 397) on xpath=//span[@class='ui-icon ui-icon-circle-triangle-e']
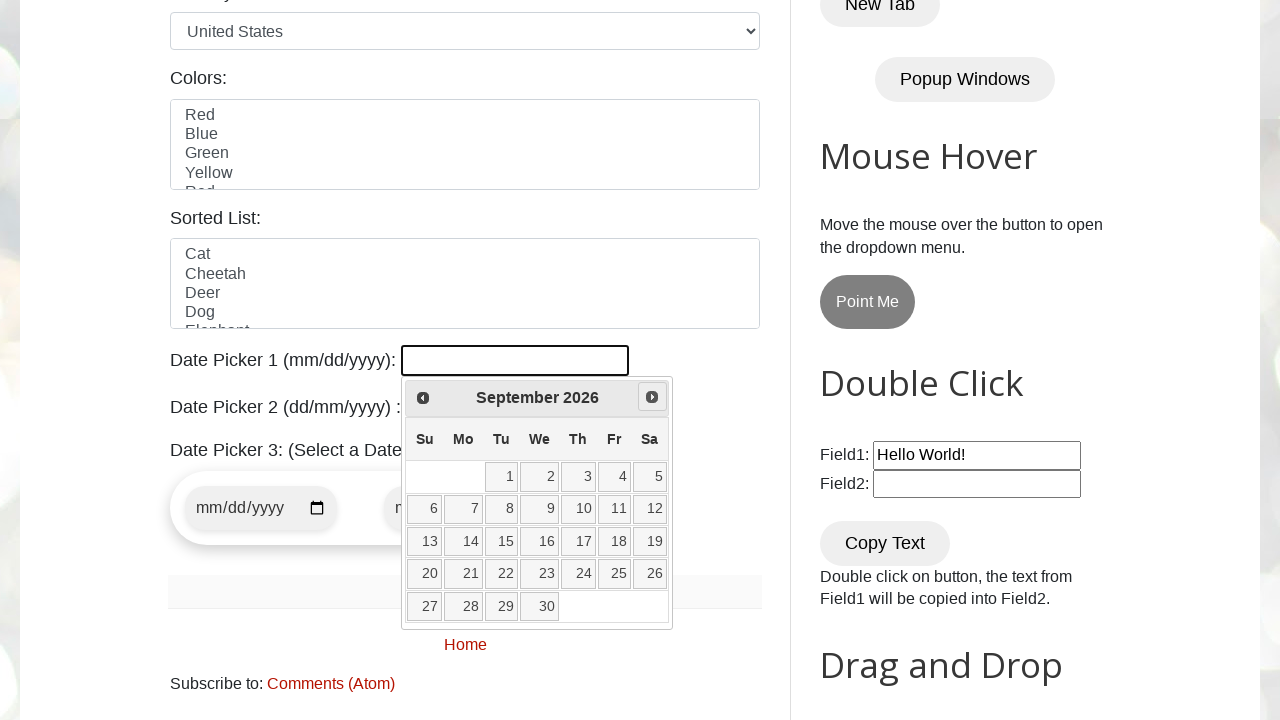

Retrieved current month from datepicker
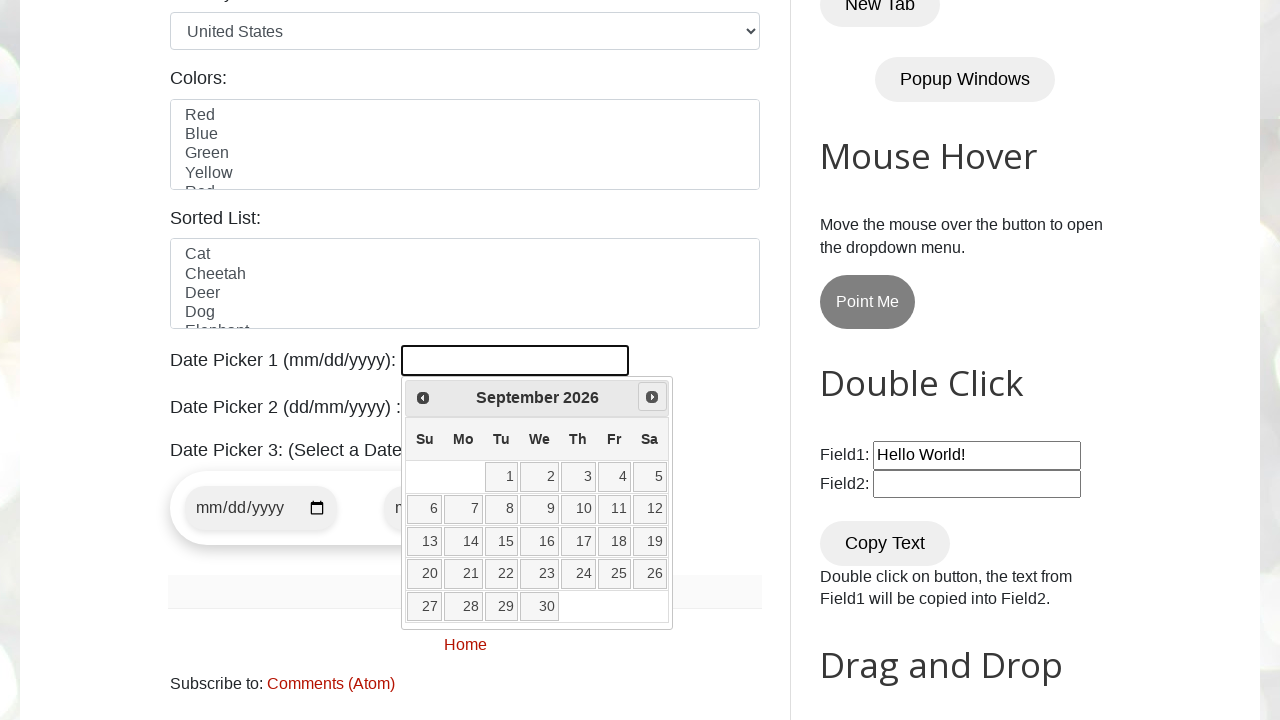

Retrieved current year from datepicker
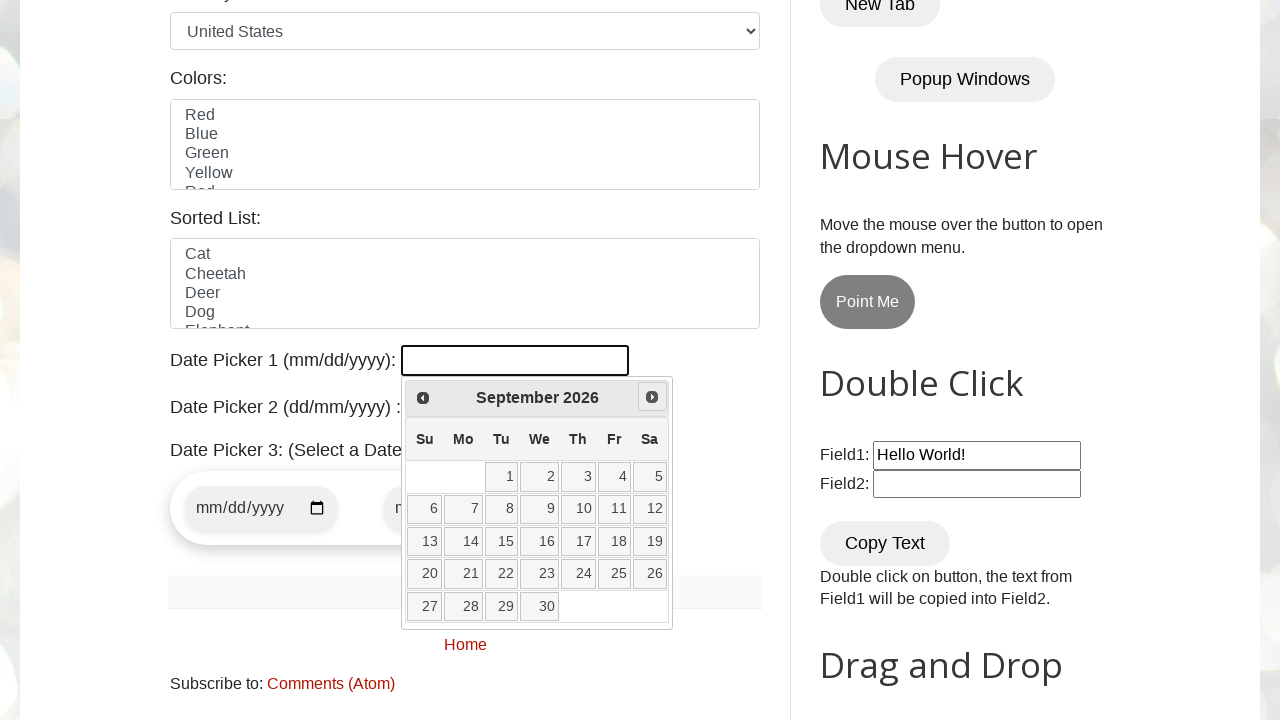

Clicked next month arrow to navigate forward at (652, 397) on xpath=//span[@class='ui-icon ui-icon-circle-triangle-e']
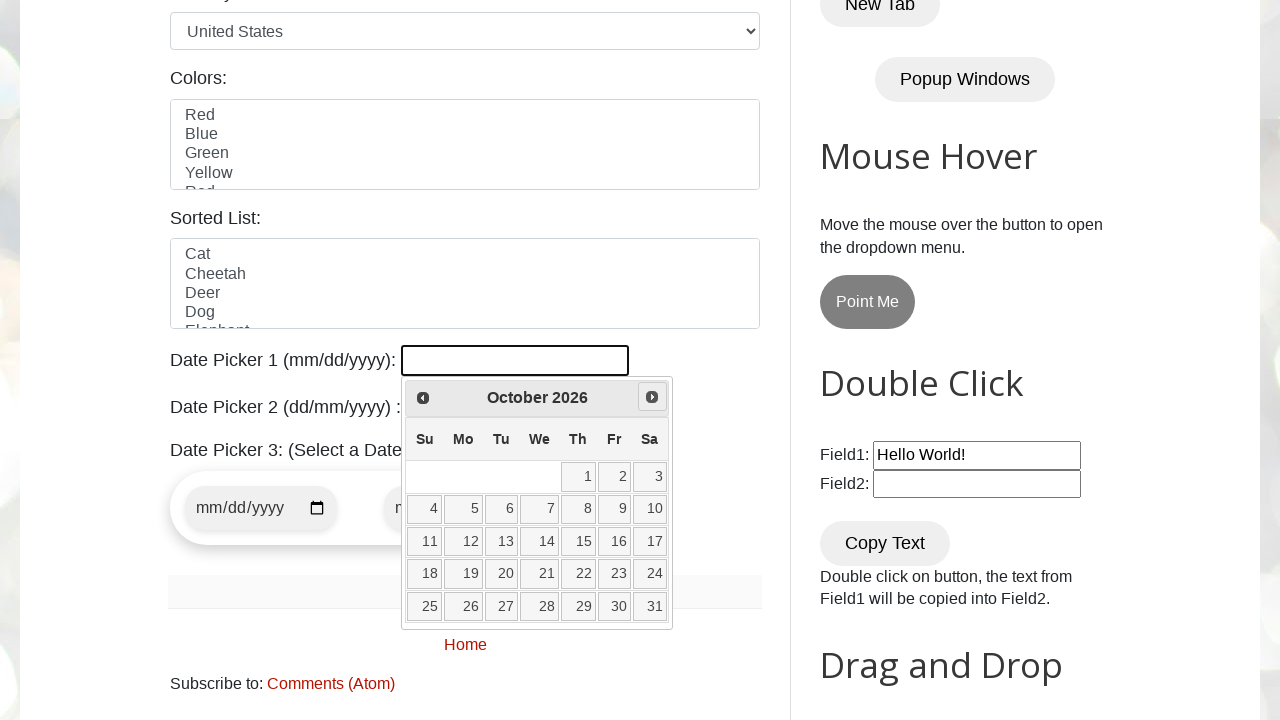

Retrieved current month from datepicker
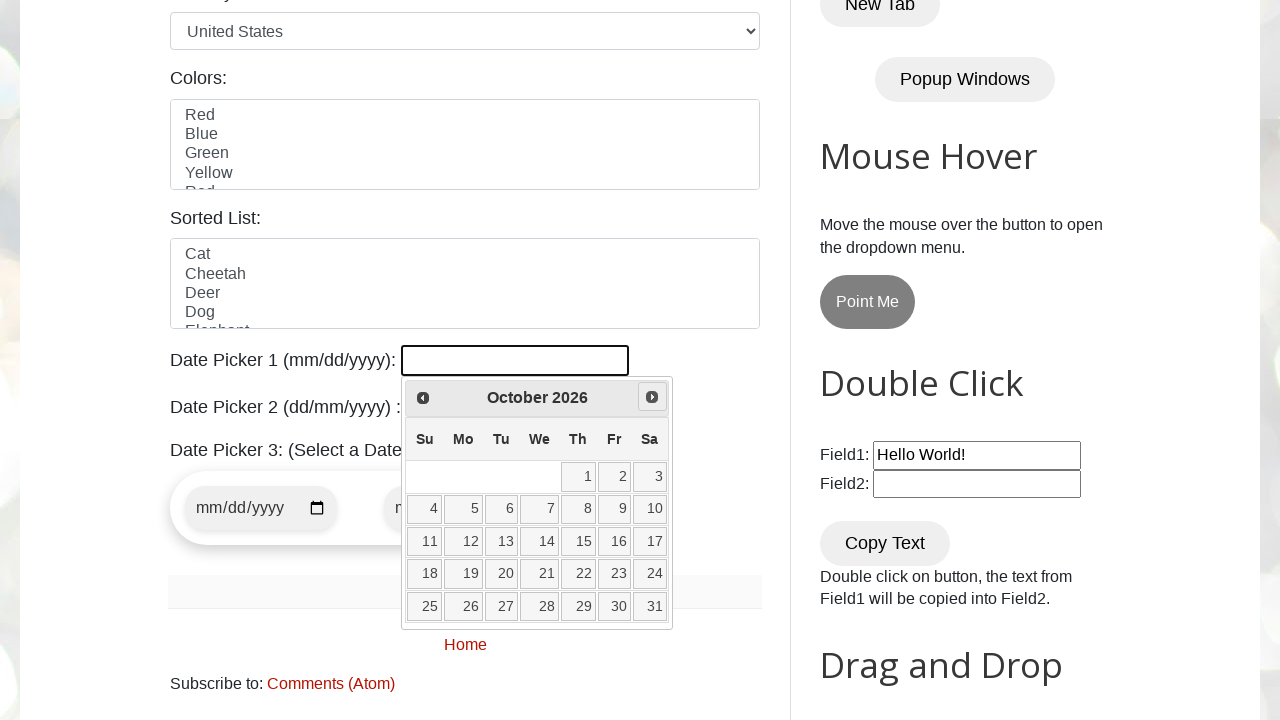

Retrieved current year from datepicker
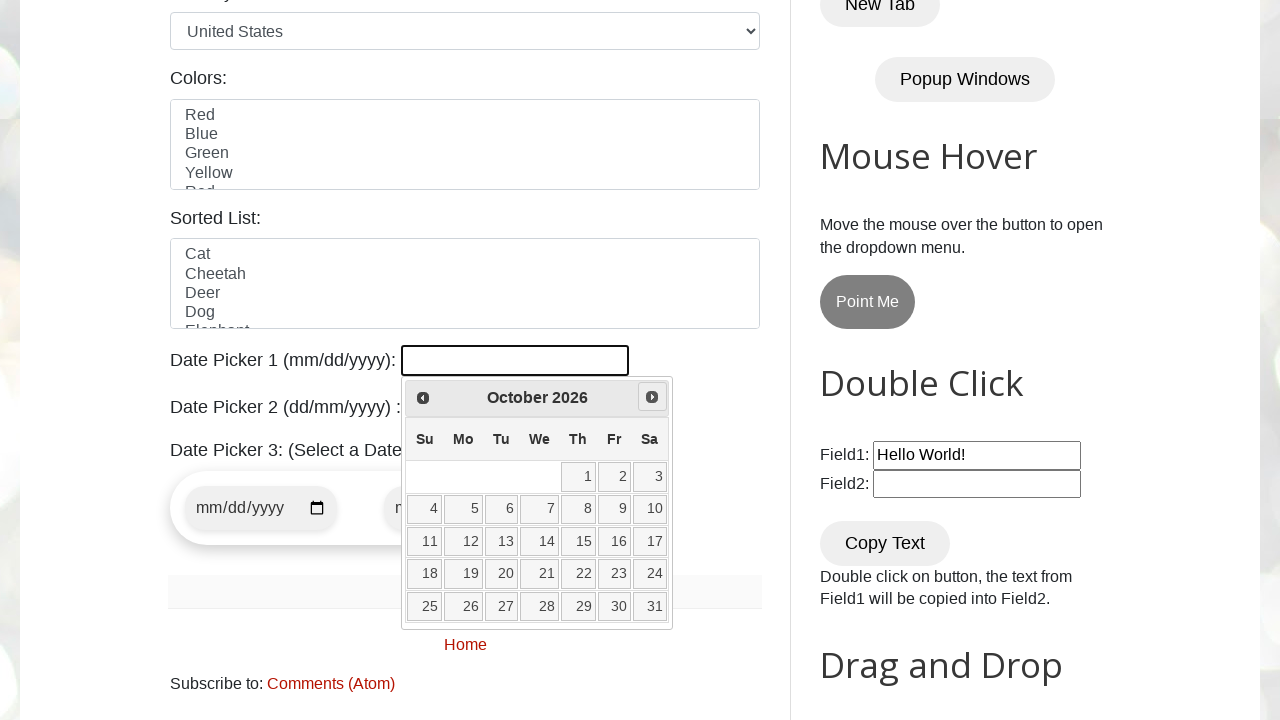

Clicked next month arrow to navigate forward at (652, 397) on xpath=//span[@class='ui-icon ui-icon-circle-triangle-e']
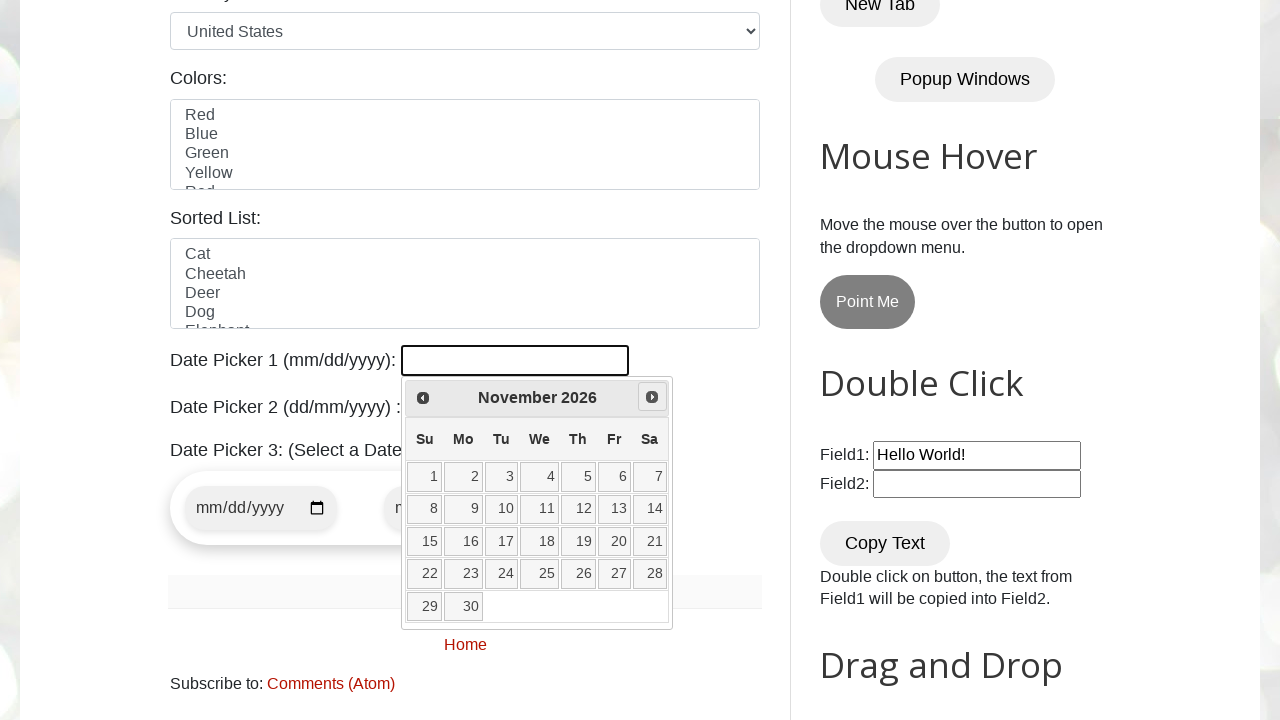

Retrieved current month from datepicker
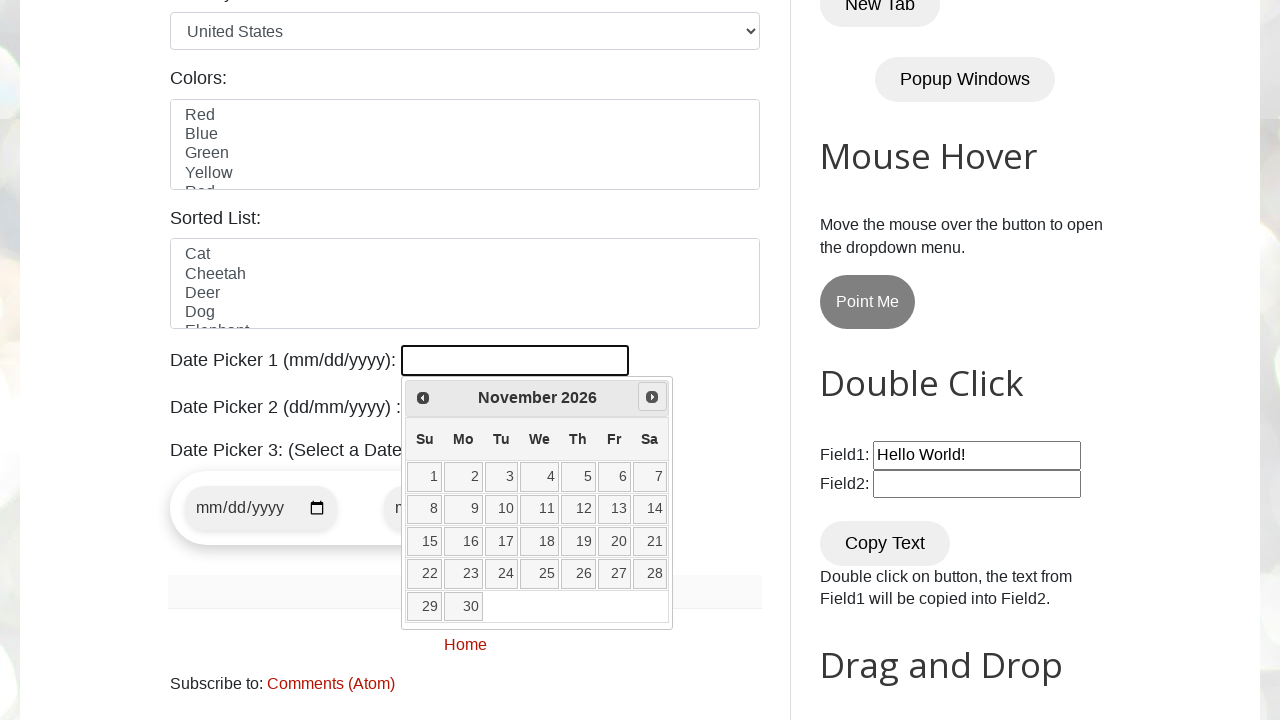

Retrieved current year from datepicker
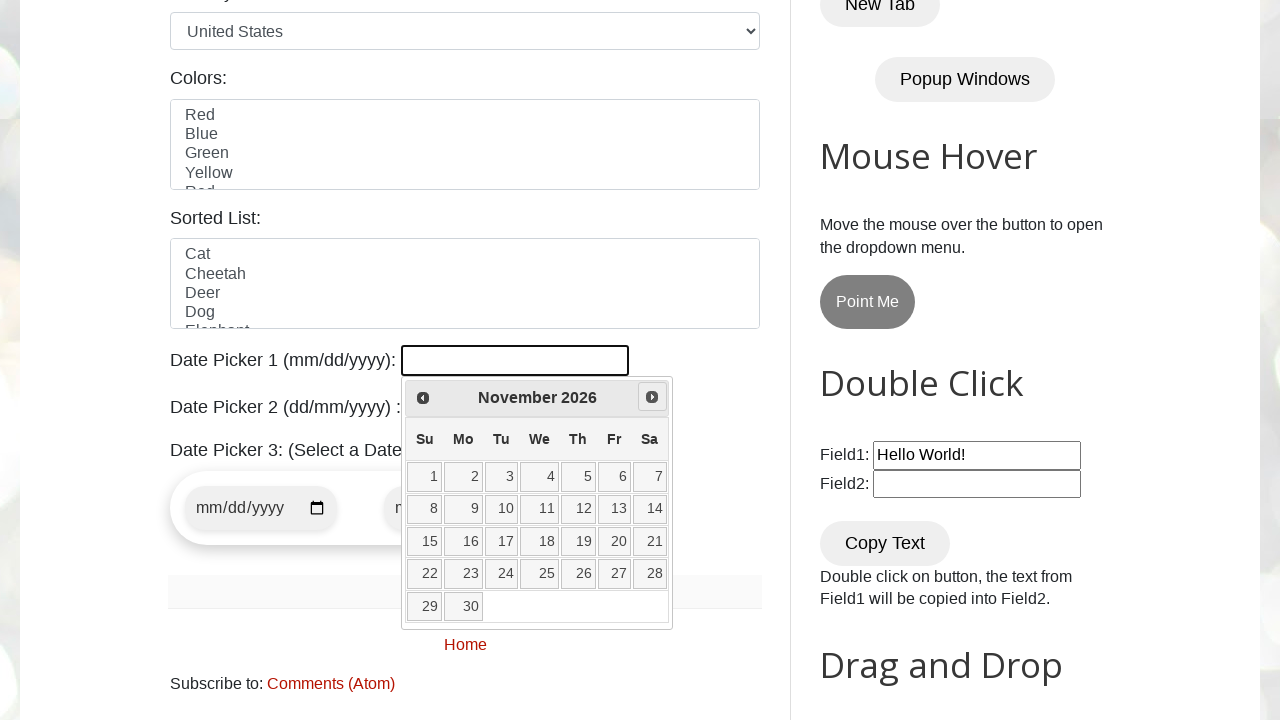

Clicked next month arrow to navigate forward at (652, 397) on xpath=//span[@class='ui-icon ui-icon-circle-triangle-e']
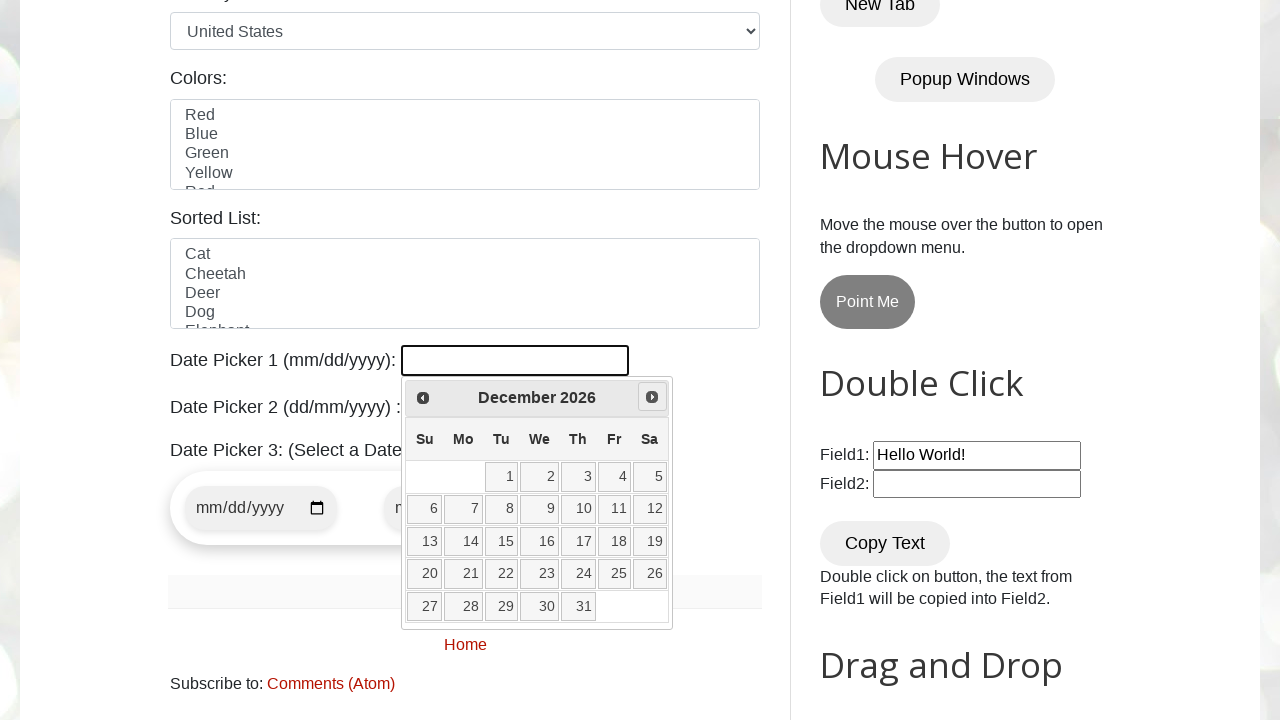

Retrieved current month from datepicker
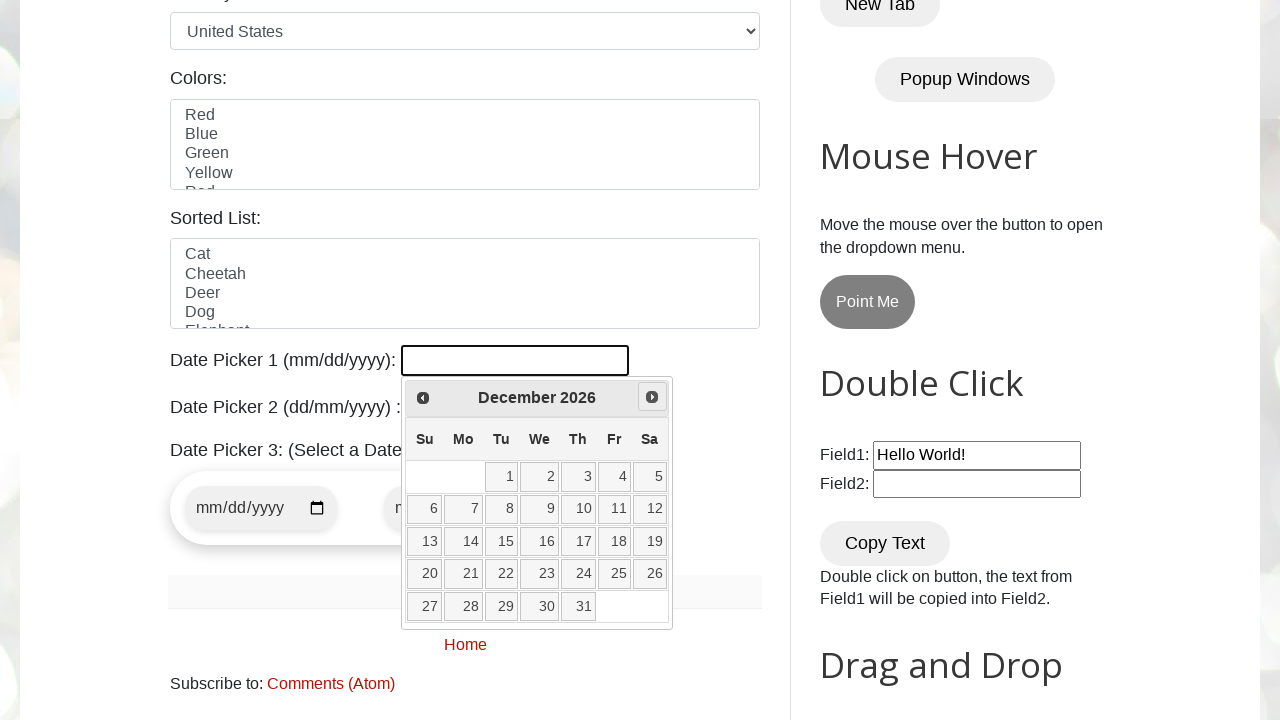

Retrieved current year from datepicker
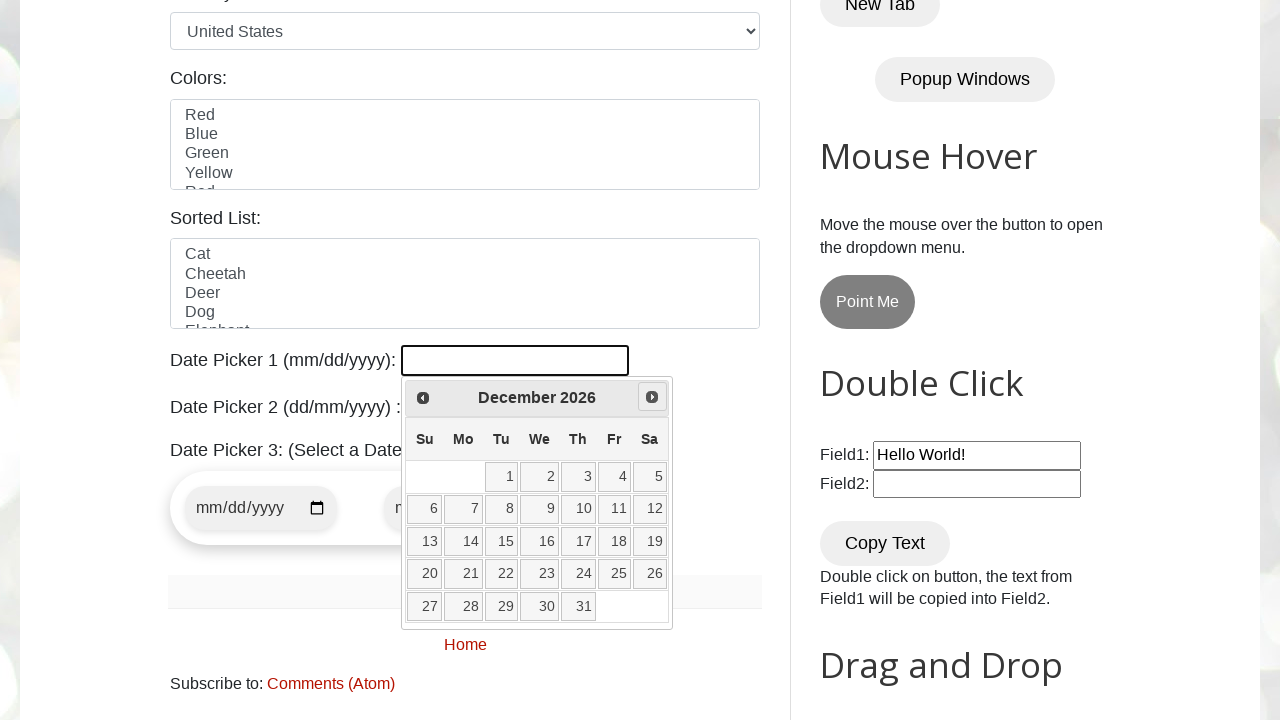

Clicked next month arrow to navigate forward at (652, 397) on xpath=//span[@class='ui-icon ui-icon-circle-triangle-e']
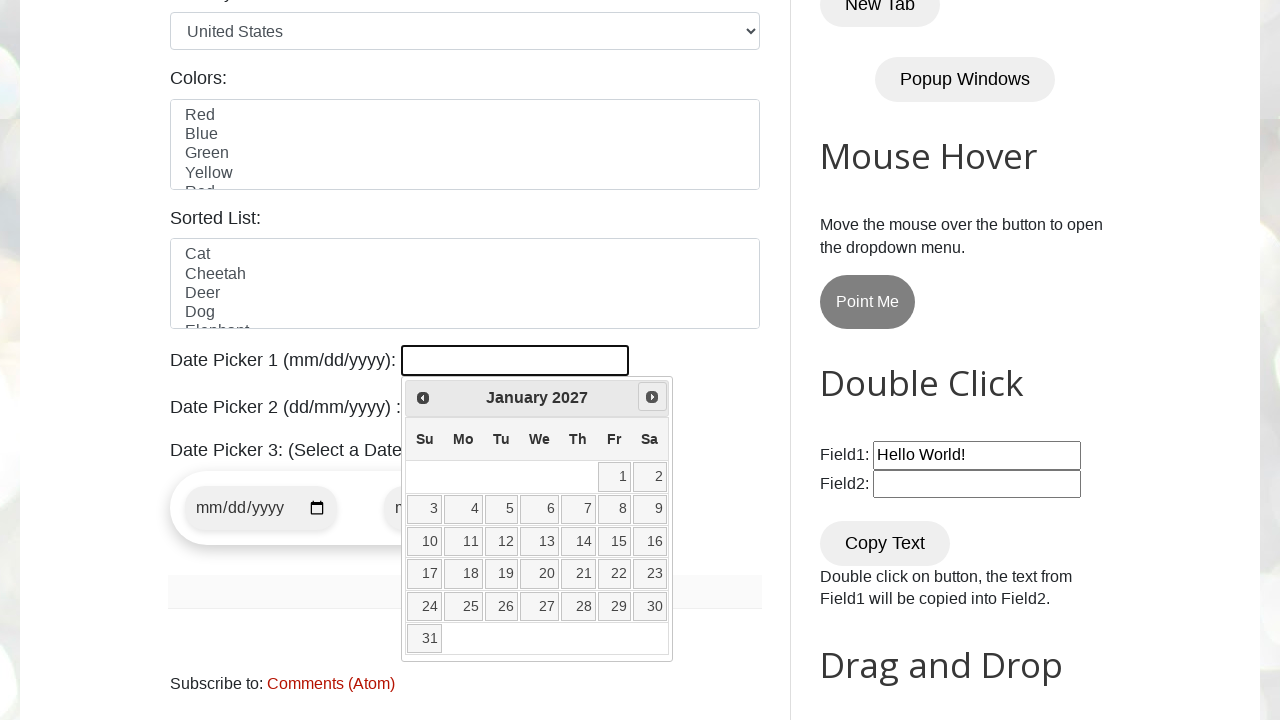

Retrieved current month from datepicker
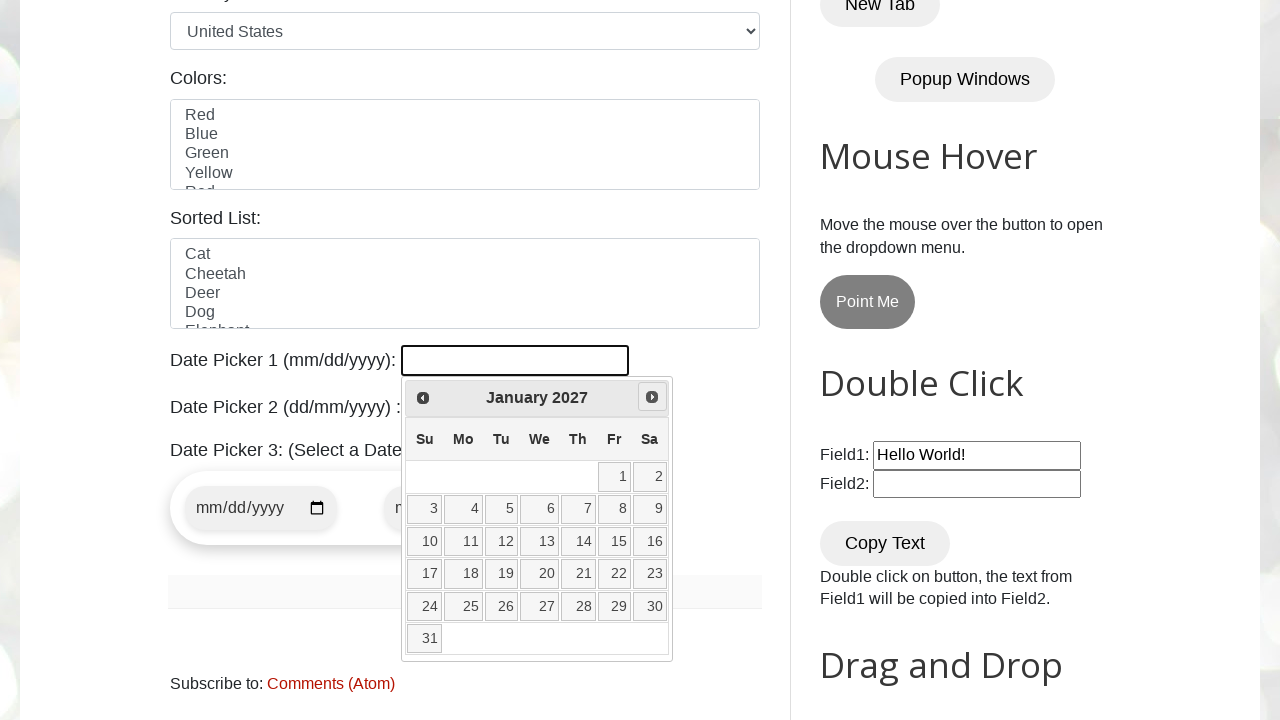

Retrieved current year from datepicker
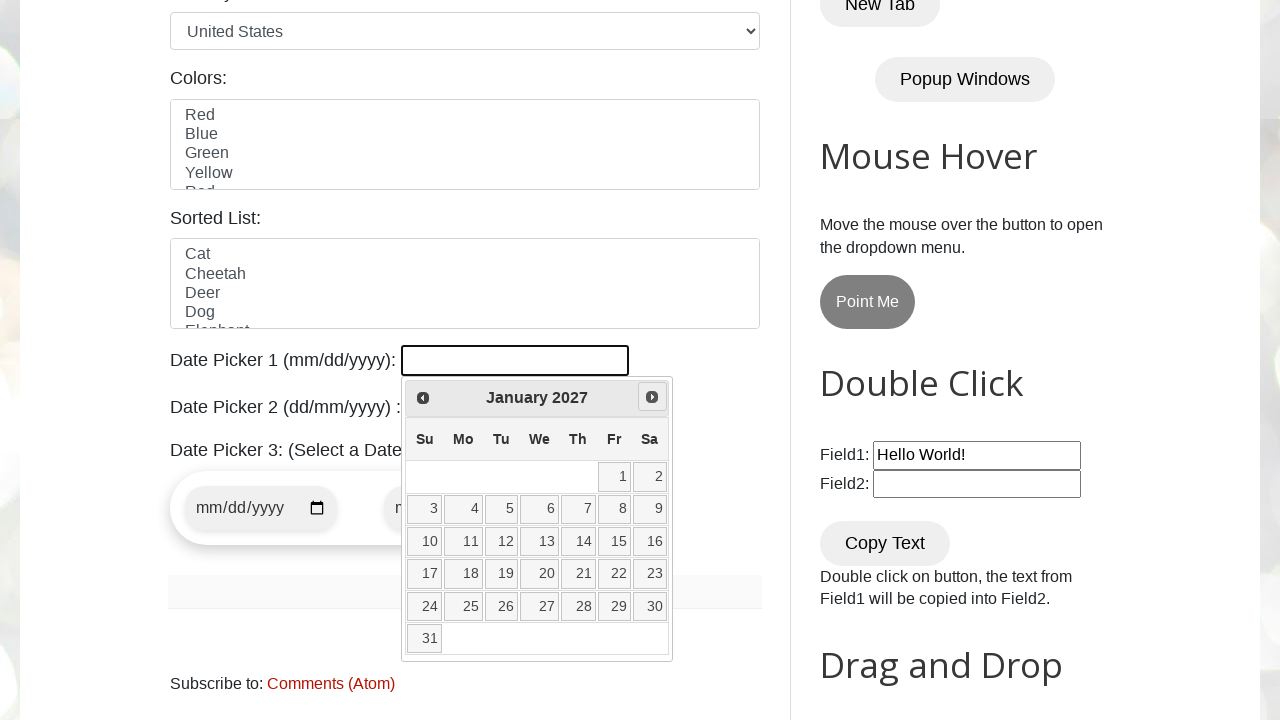

Clicked next month arrow to navigate forward at (652, 397) on xpath=//span[@class='ui-icon ui-icon-circle-triangle-e']
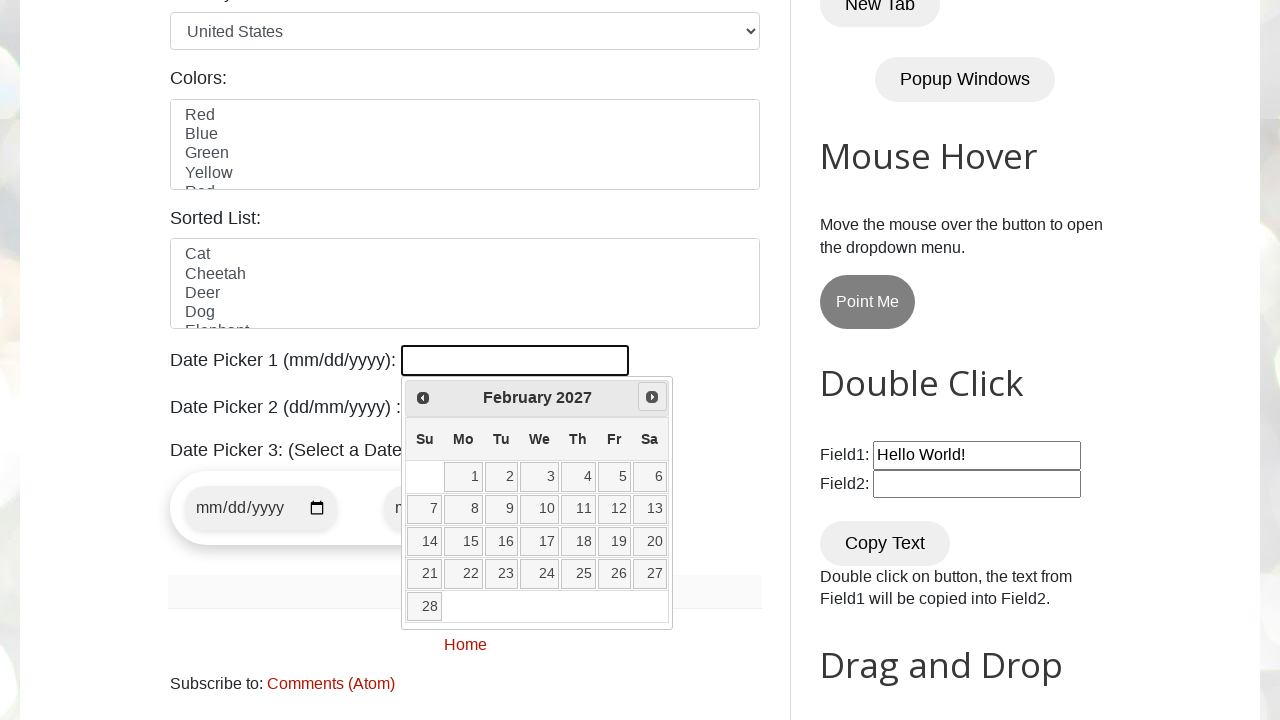

Retrieved current month from datepicker
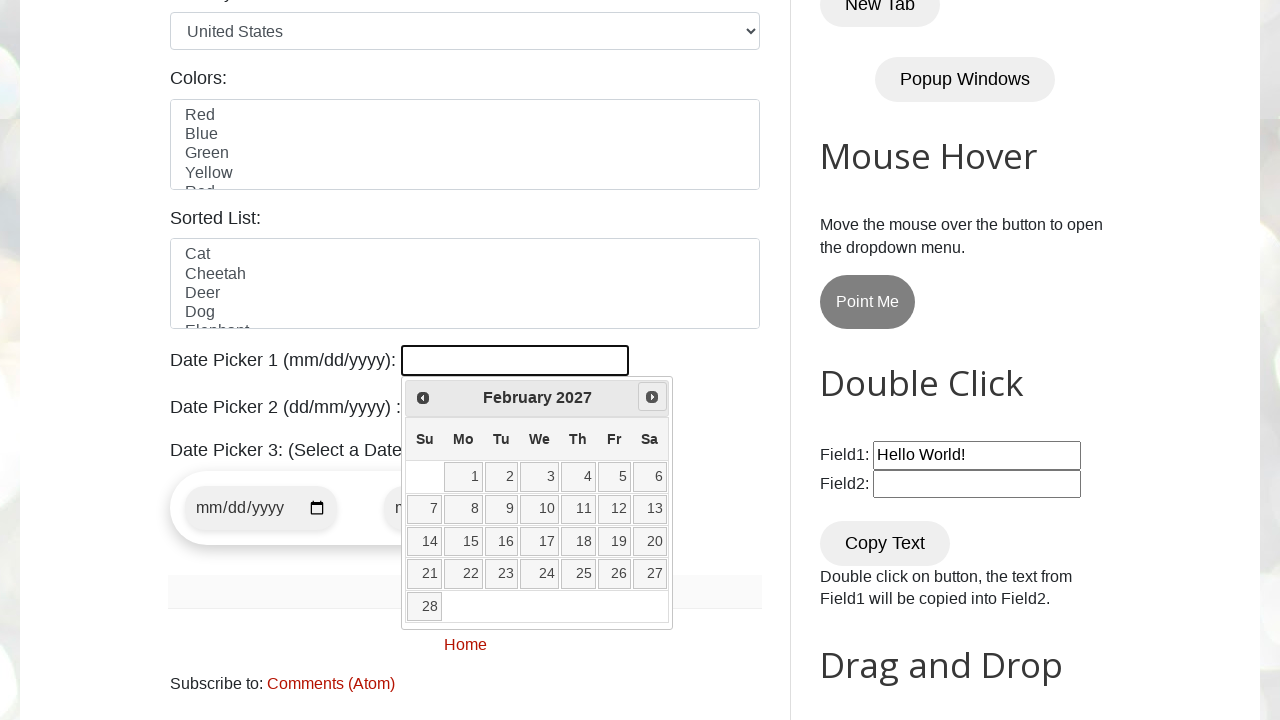

Retrieved current year from datepicker
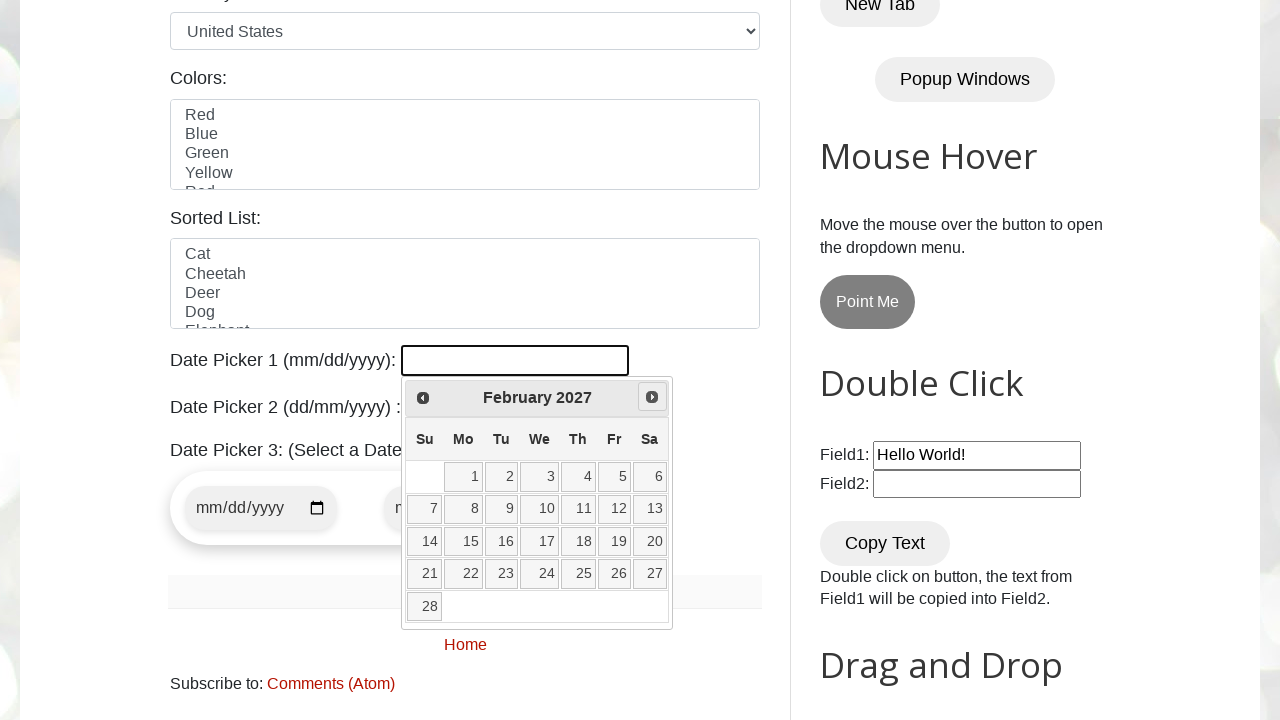

Clicked next month arrow to navigate forward at (652, 397) on xpath=//span[@class='ui-icon ui-icon-circle-triangle-e']
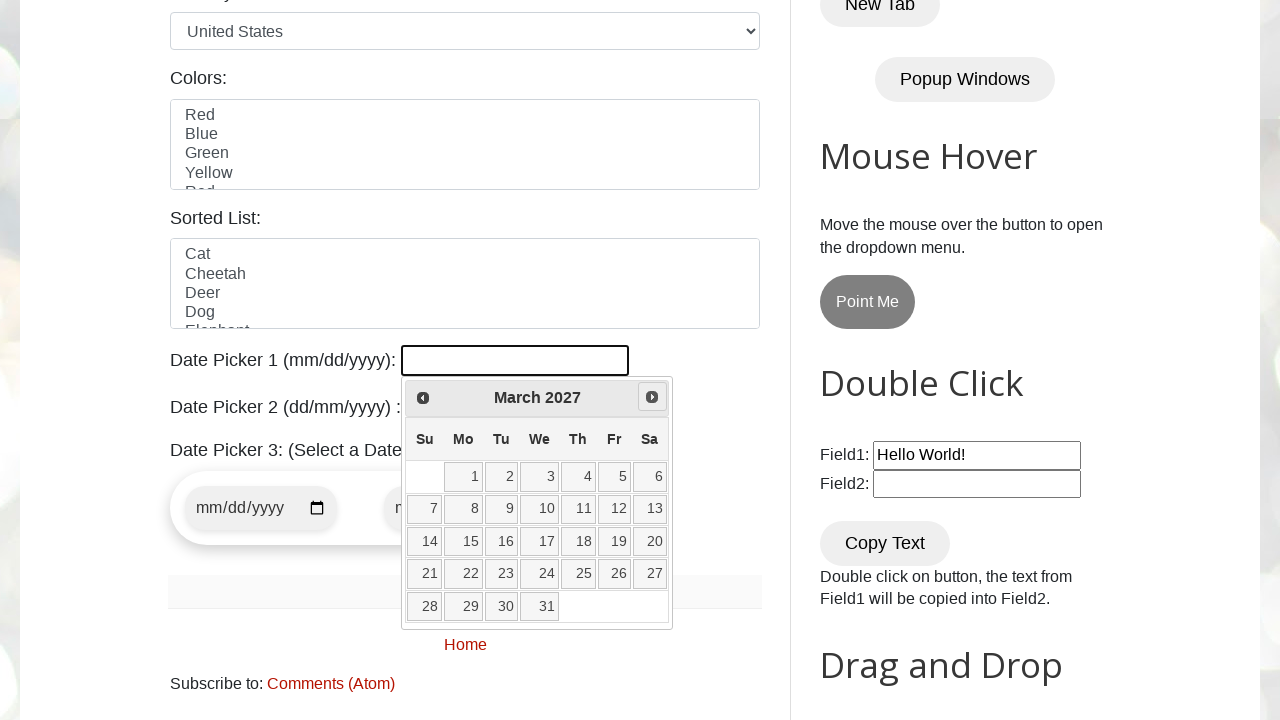

Retrieved current month from datepicker
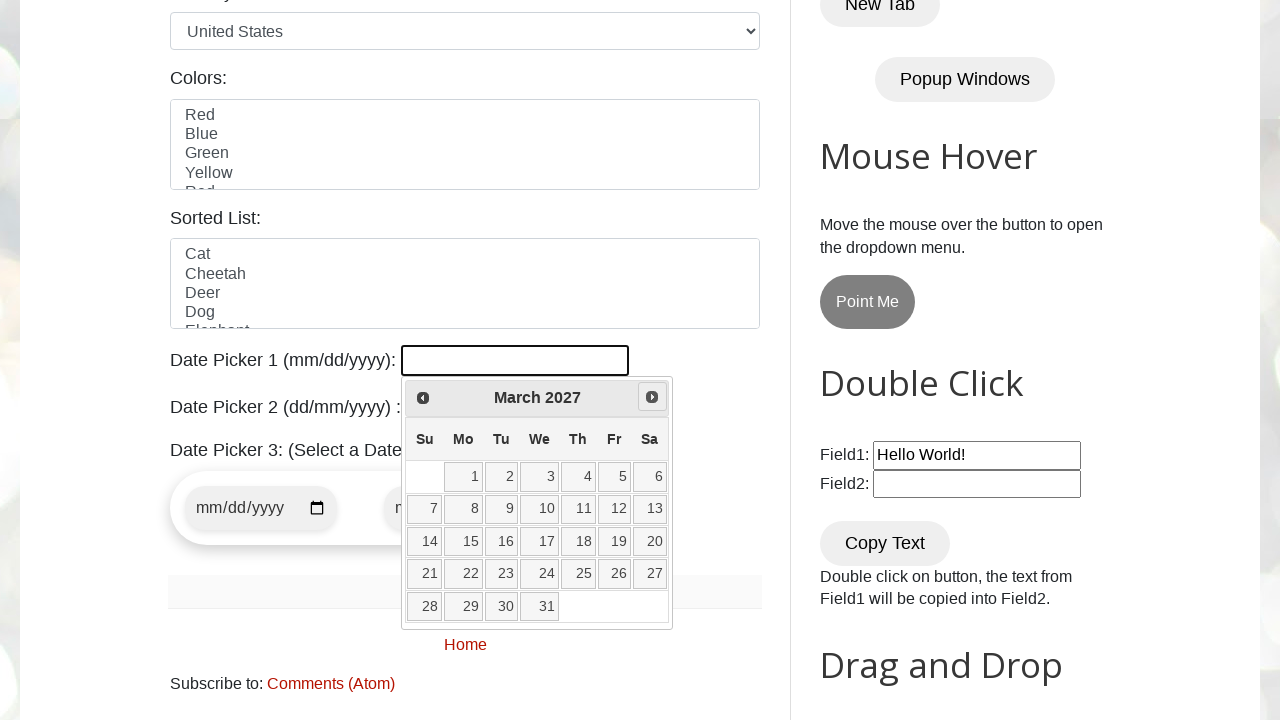

Retrieved current year from datepicker
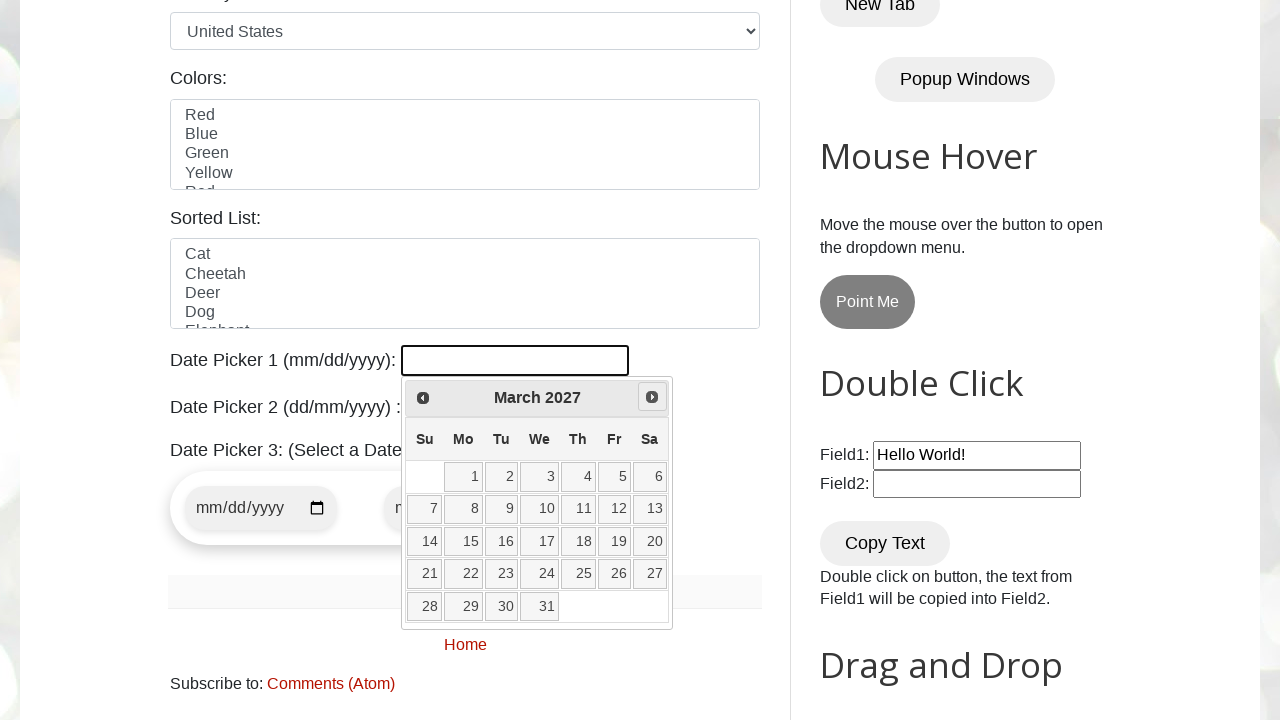

Clicked next month arrow to navigate forward at (652, 397) on xpath=//span[@class='ui-icon ui-icon-circle-triangle-e']
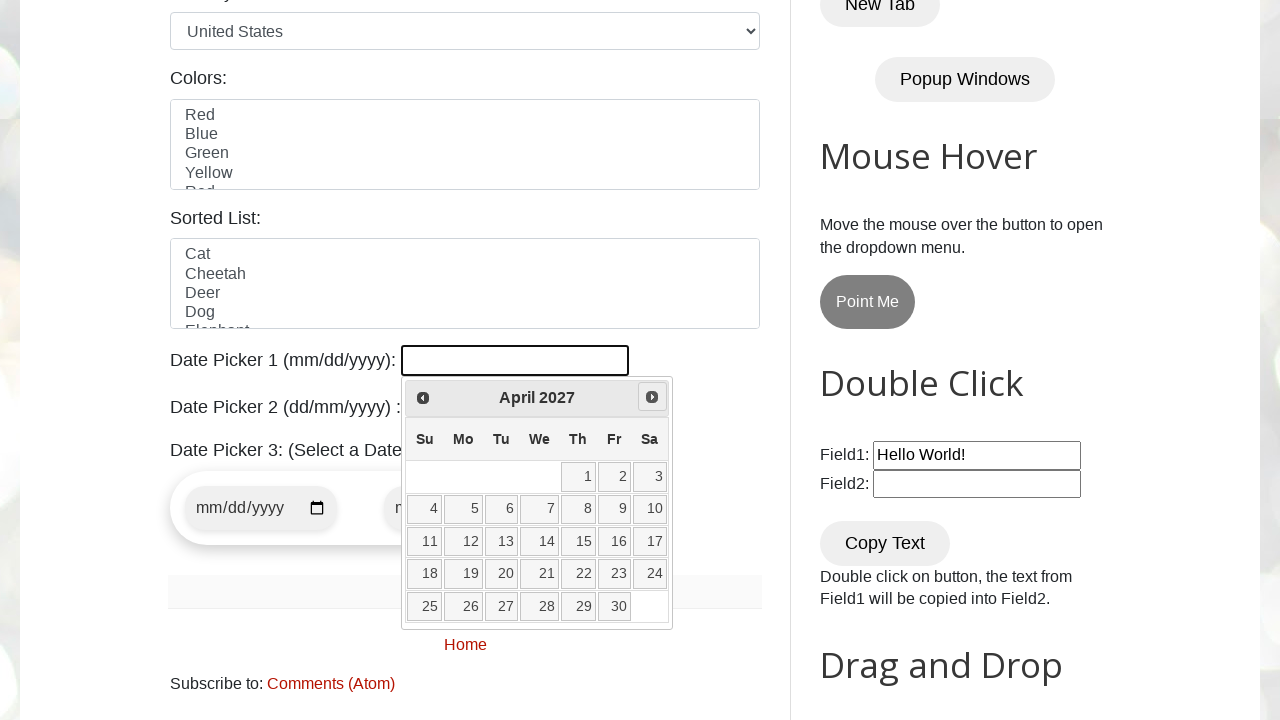

Retrieved current month from datepicker
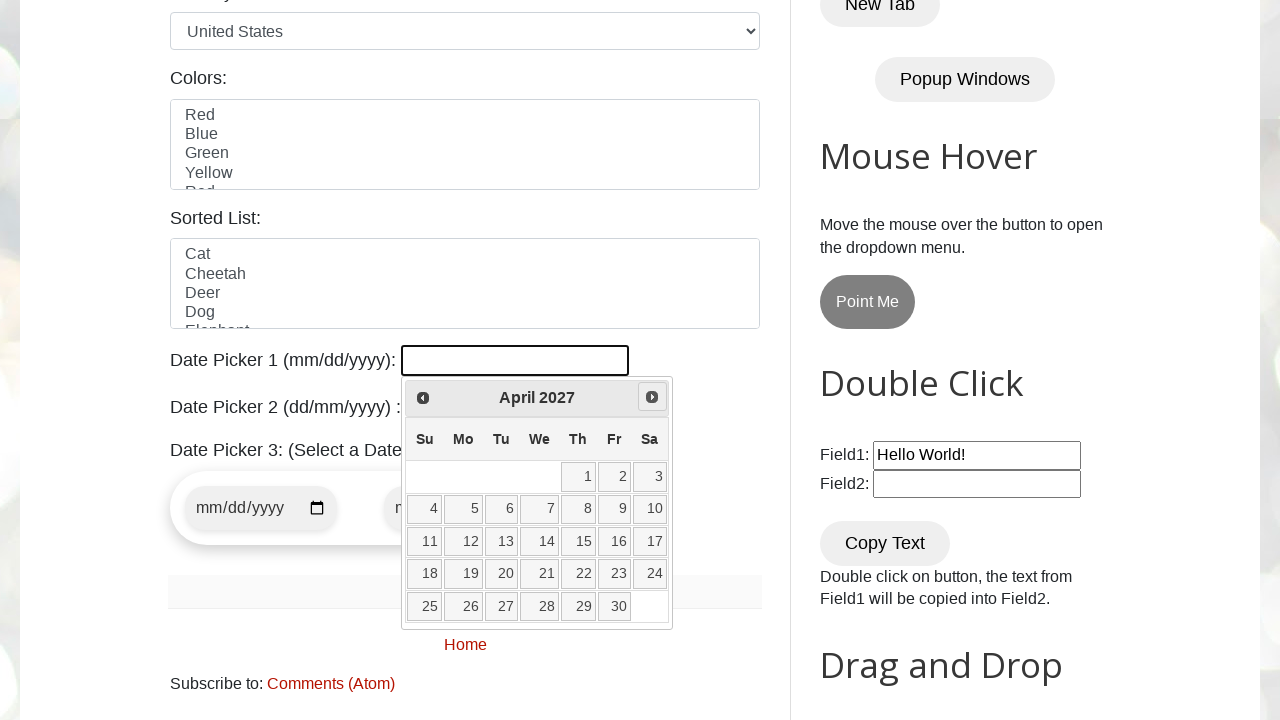

Retrieved current year from datepicker
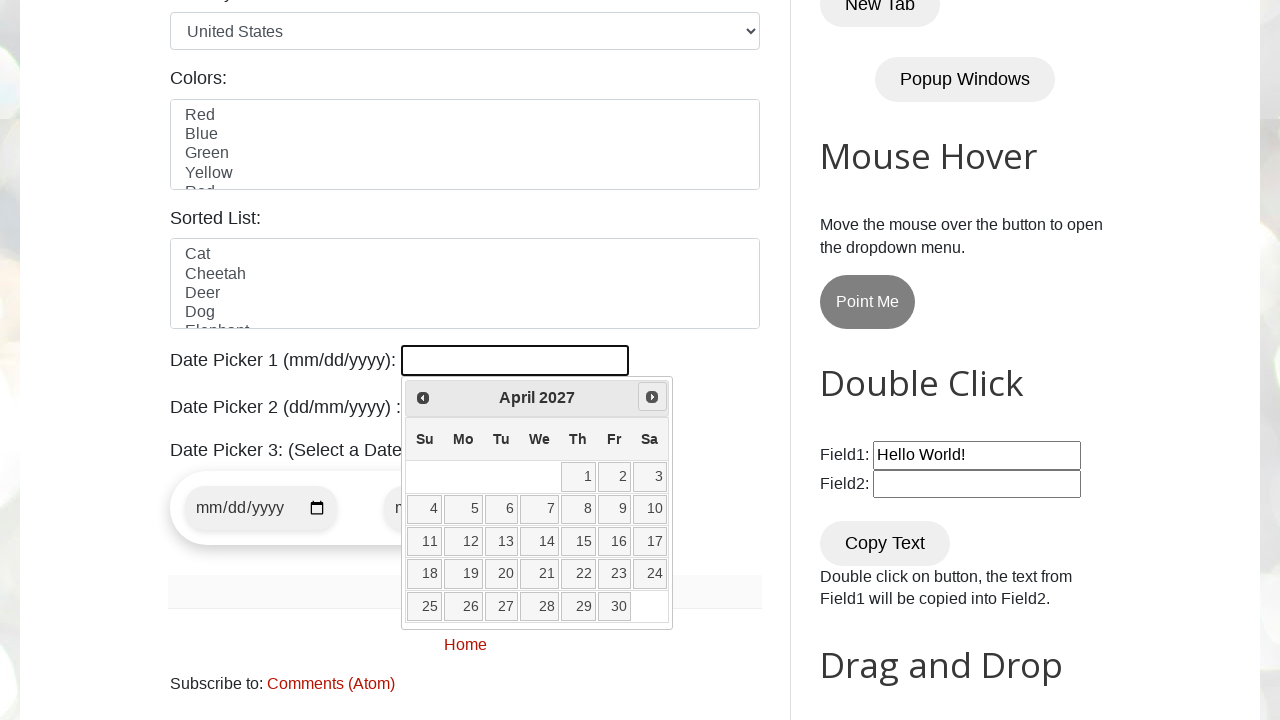

Clicked next month arrow to navigate forward at (652, 397) on xpath=//span[@class='ui-icon ui-icon-circle-triangle-e']
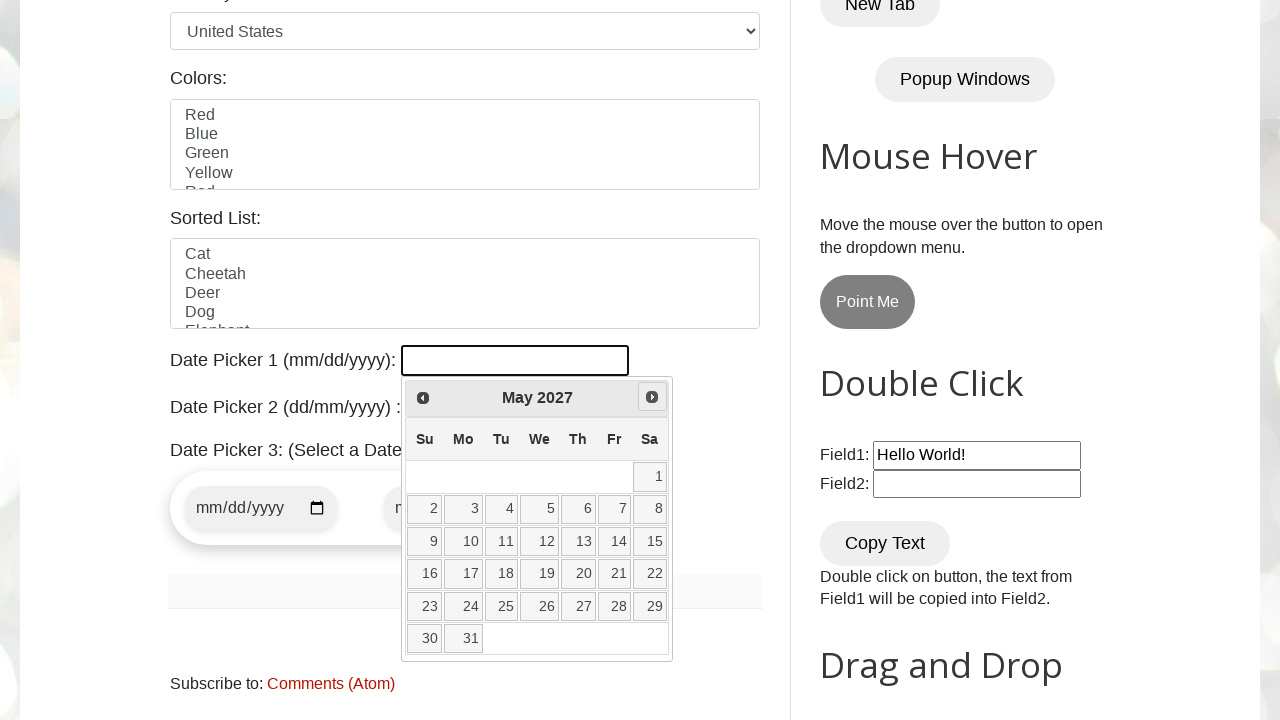

Retrieved current month from datepicker
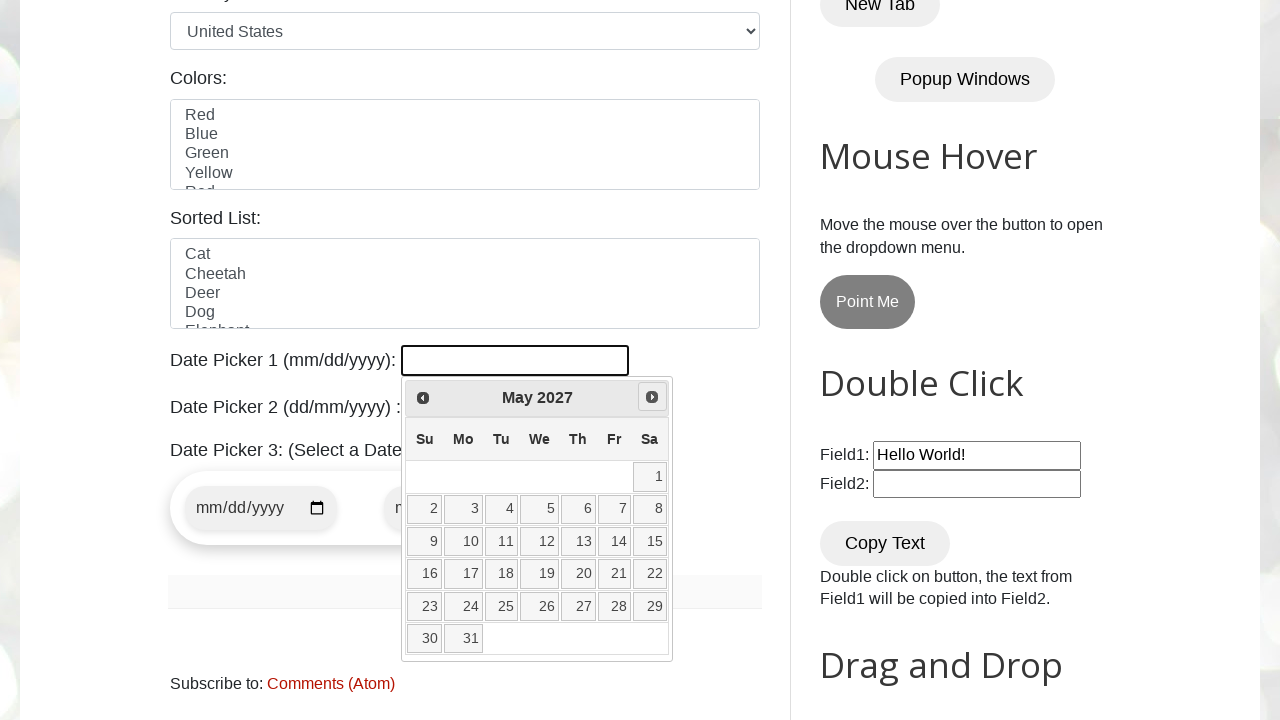

Retrieved current year from datepicker
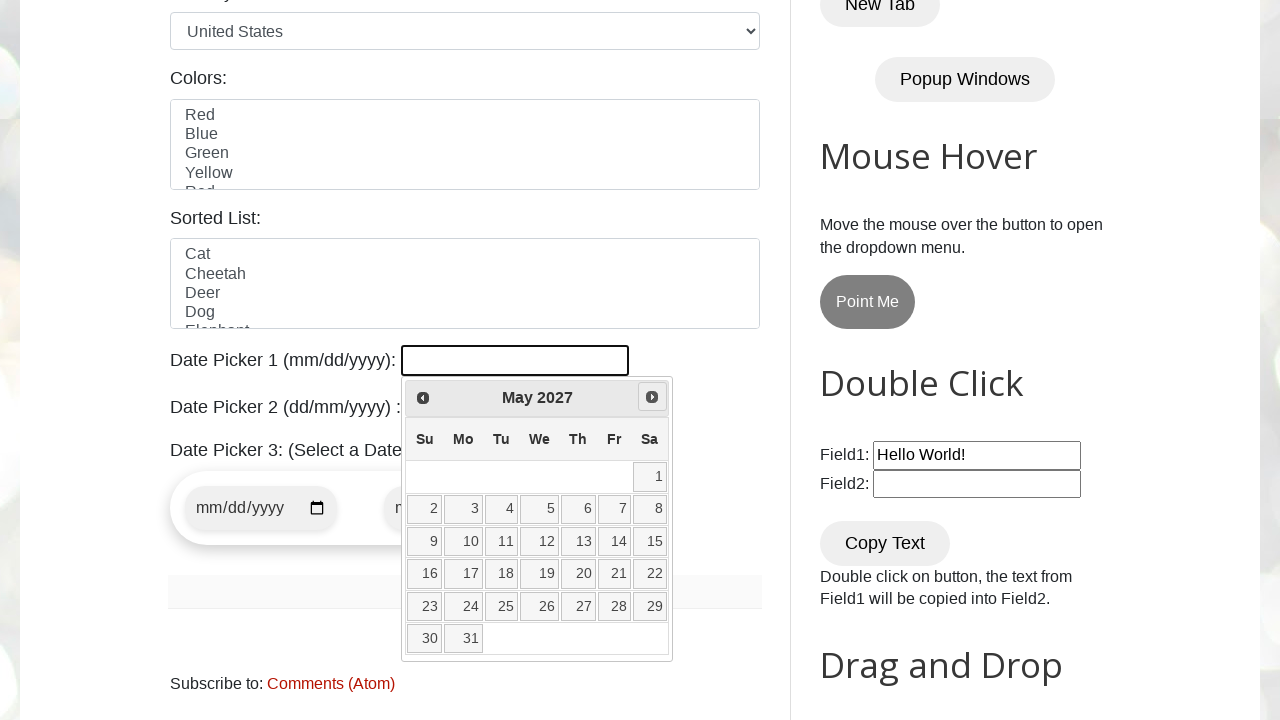

Clicked next month arrow to navigate forward at (652, 397) on xpath=//span[@class='ui-icon ui-icon-circle-triangle-e']
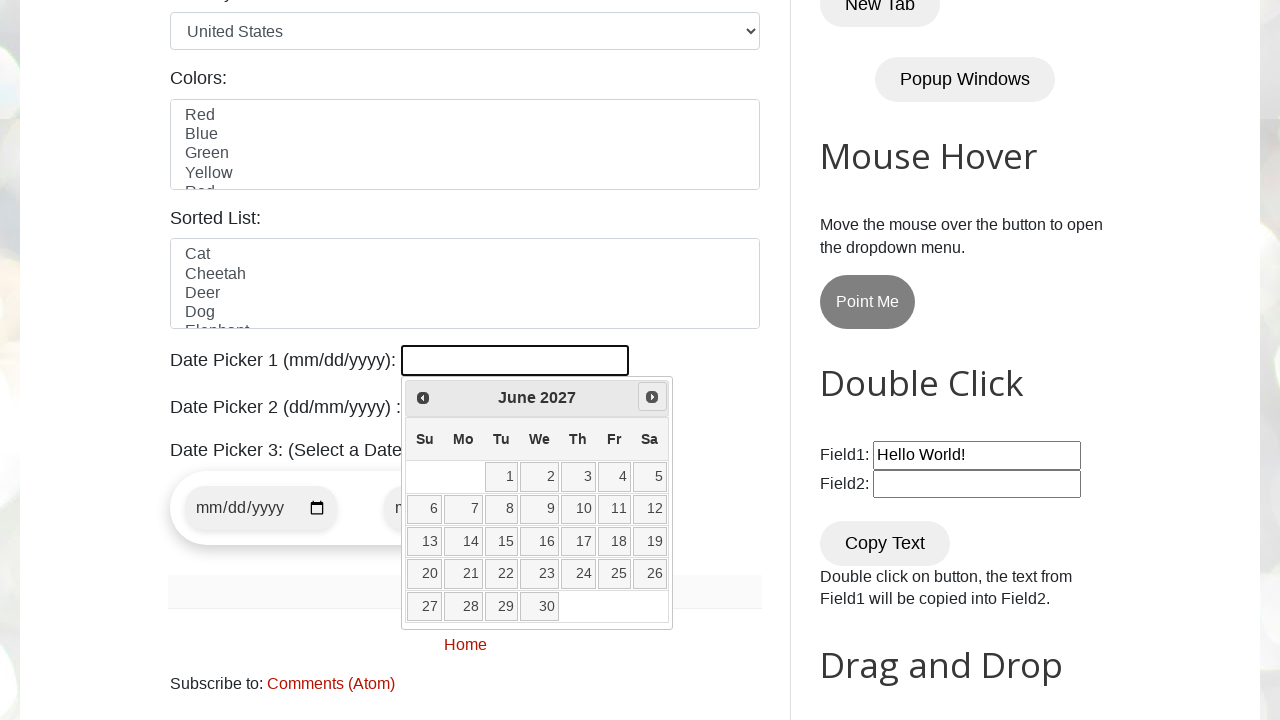

Retrieved current month from datepicker
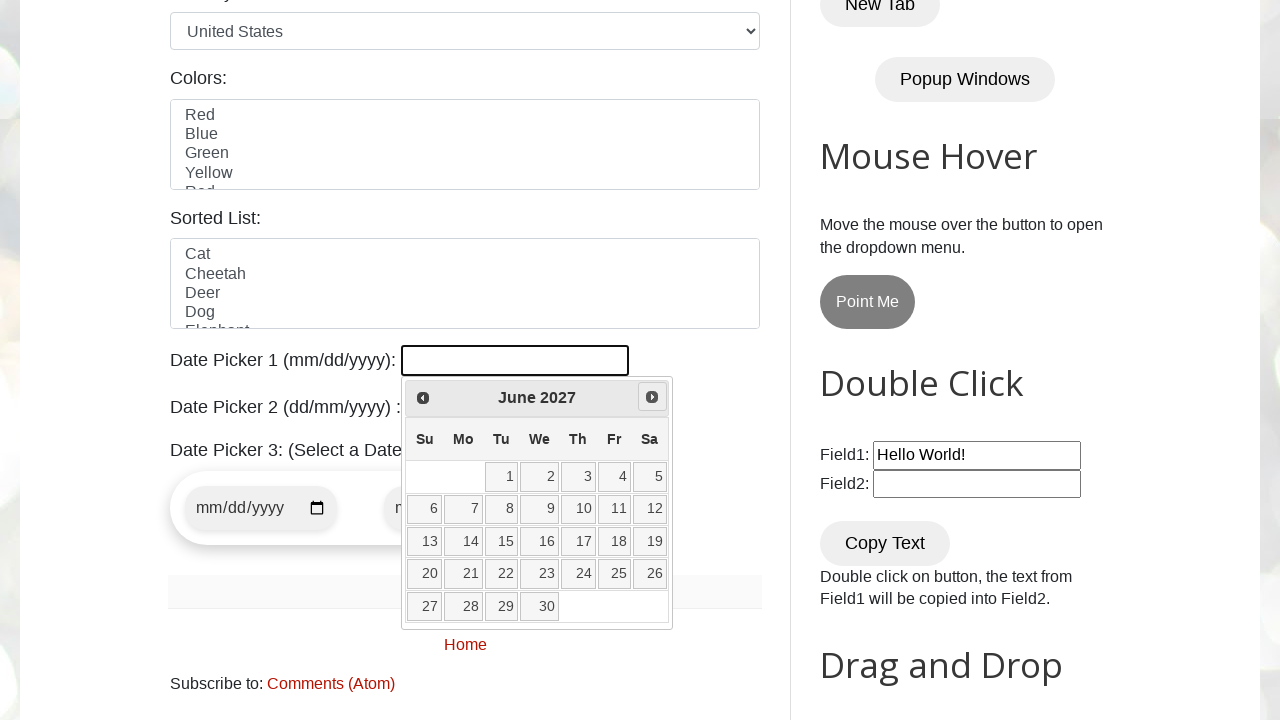

Retrieved current year from datepicker
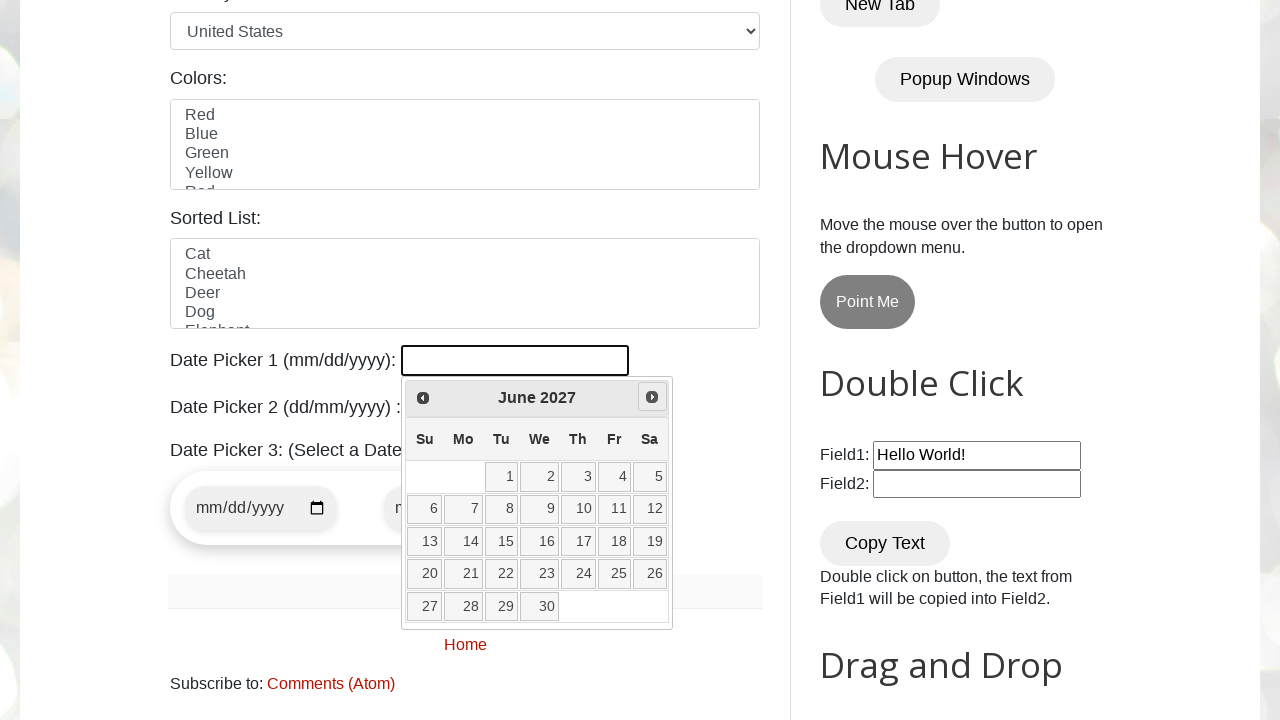

Clicked next month arrow to navigate forward at (652, 397) on xpath=//span[@class='ui-icon ui-icon-circle-triangle-e']
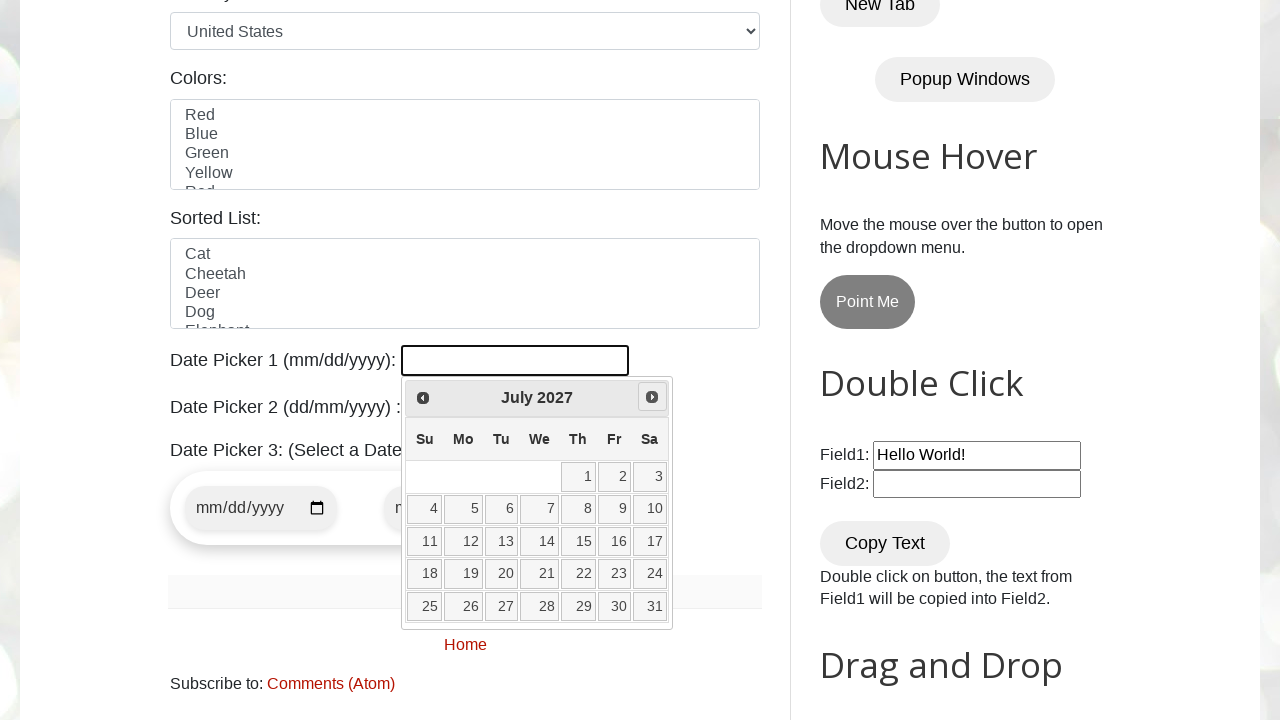

Retrieved current month from datepicker
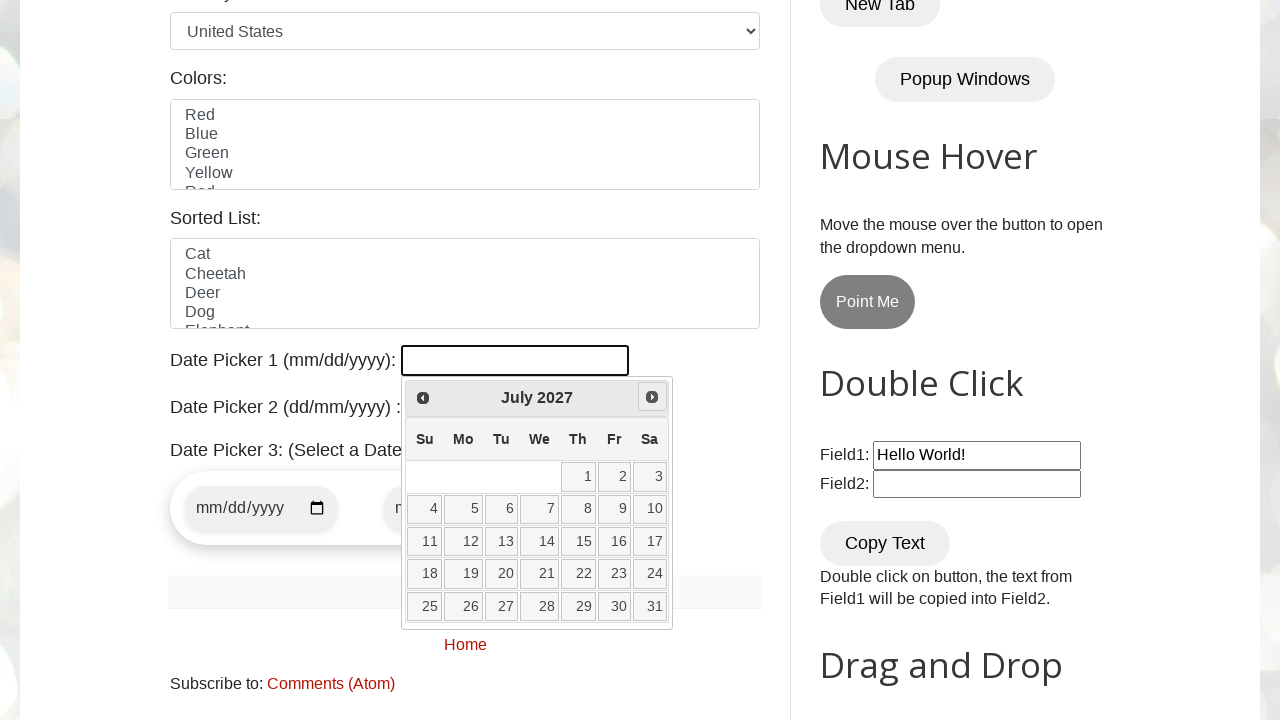

Retrieved current year from datepicker
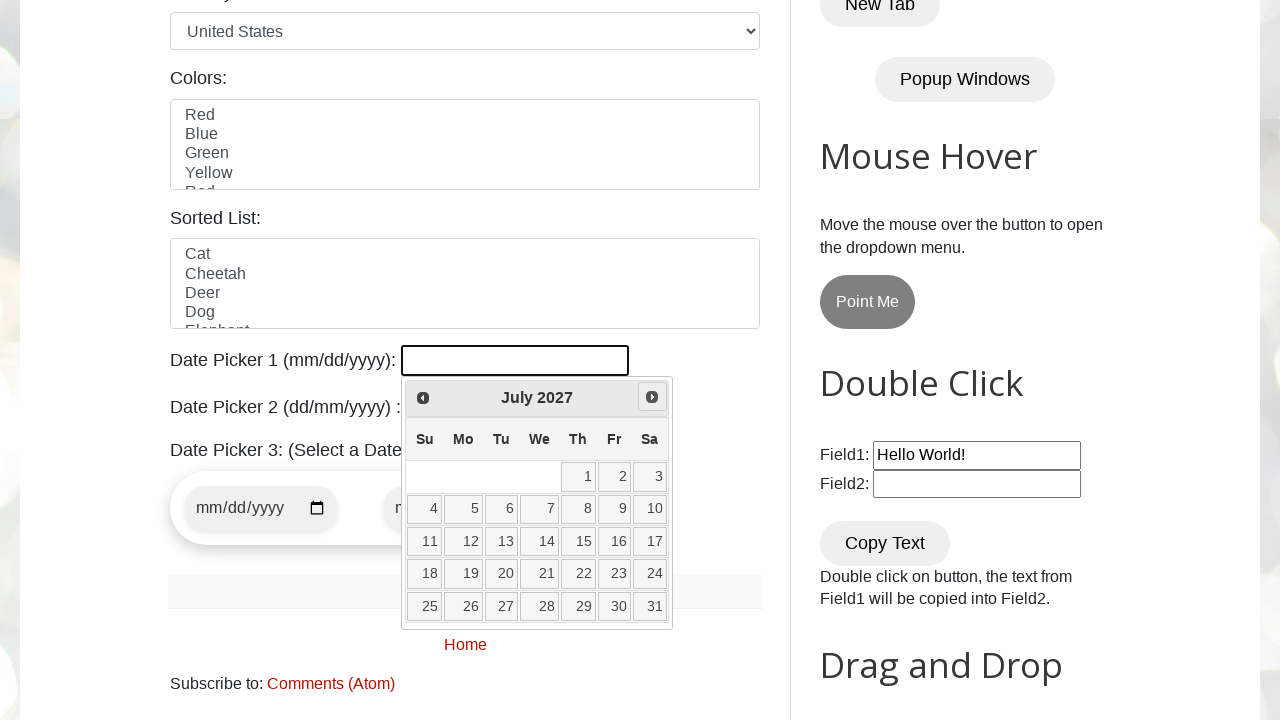

Clicked next month arrow to navigate forward at (652, 397) on xpath=//span[@class='ui-icon ui-icon-circle-triangle-e']
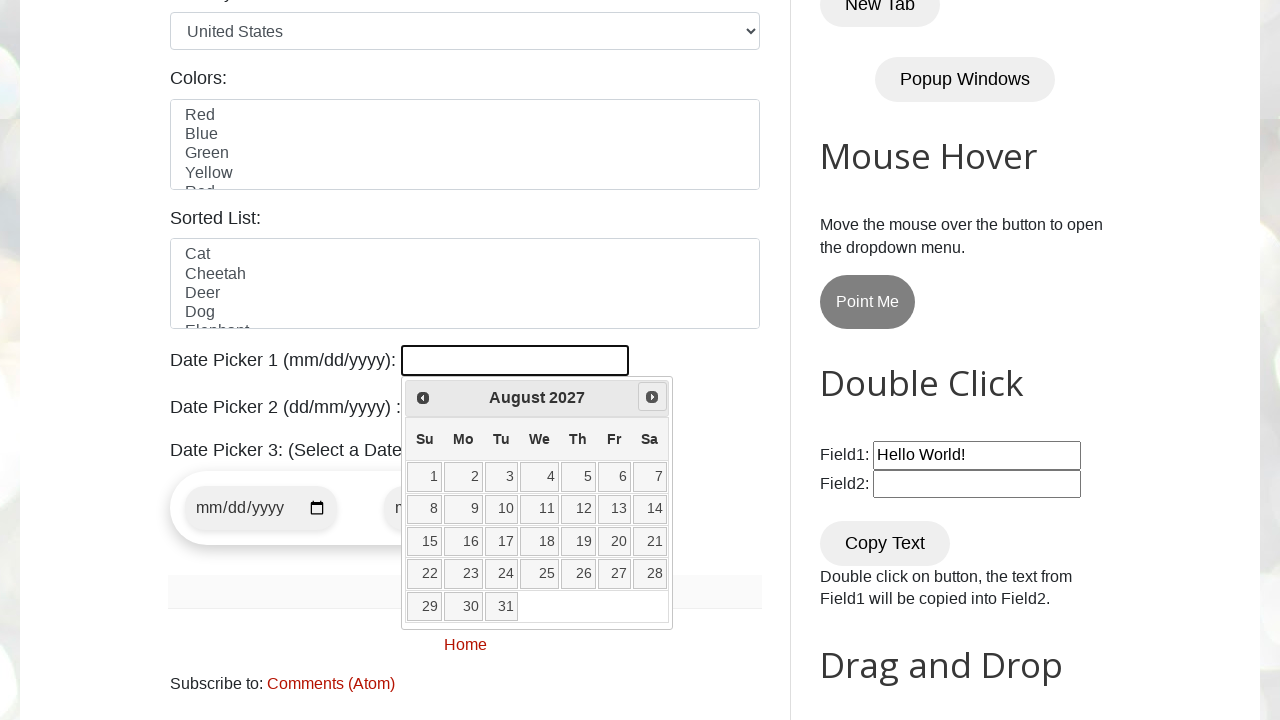

Retrieved current month from datepicker
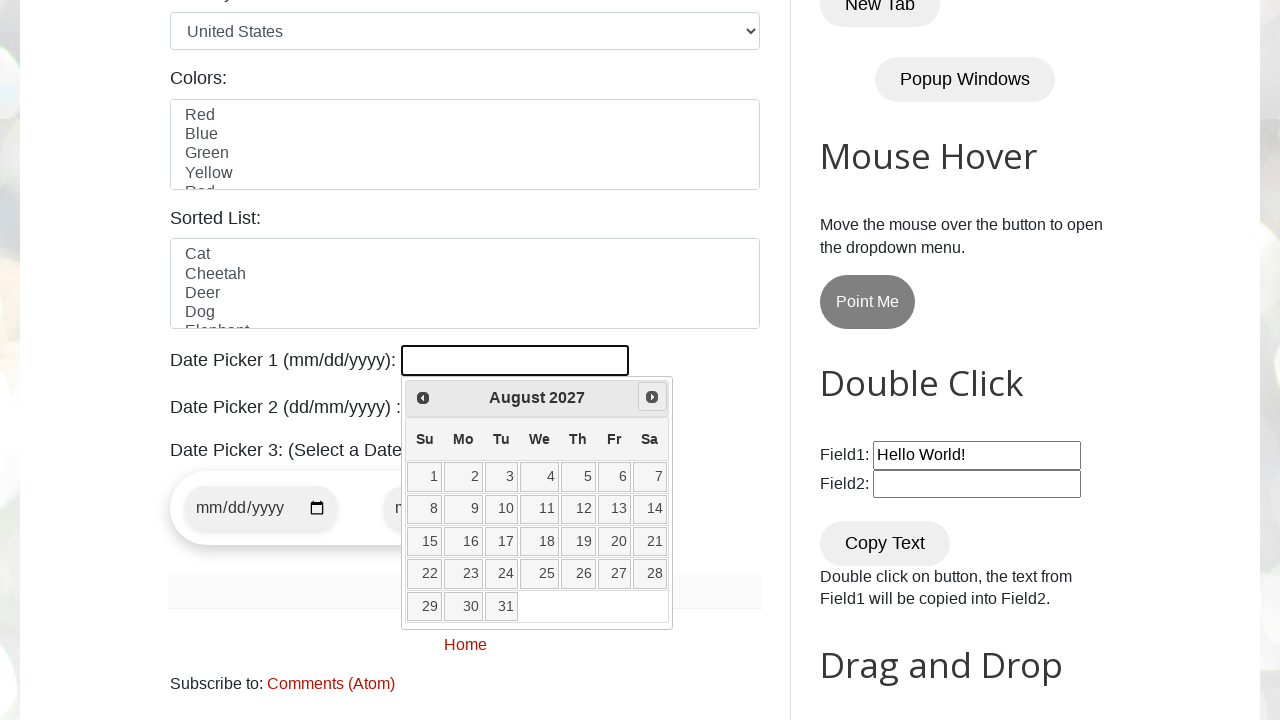

Retrieved current year from datepicker
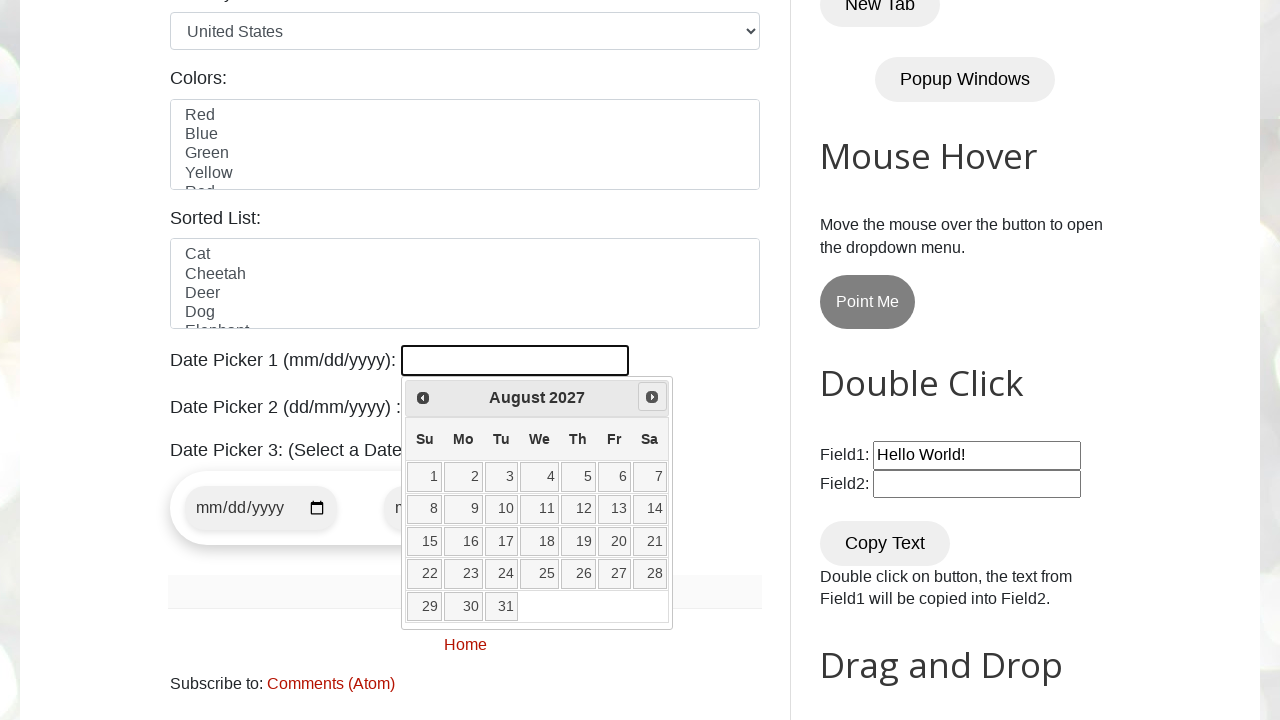

Clicked next month arrow to navigate forward at (652, 397) on xpath=//span[@class='ui-icon ui-icon-circle-triangle-e']
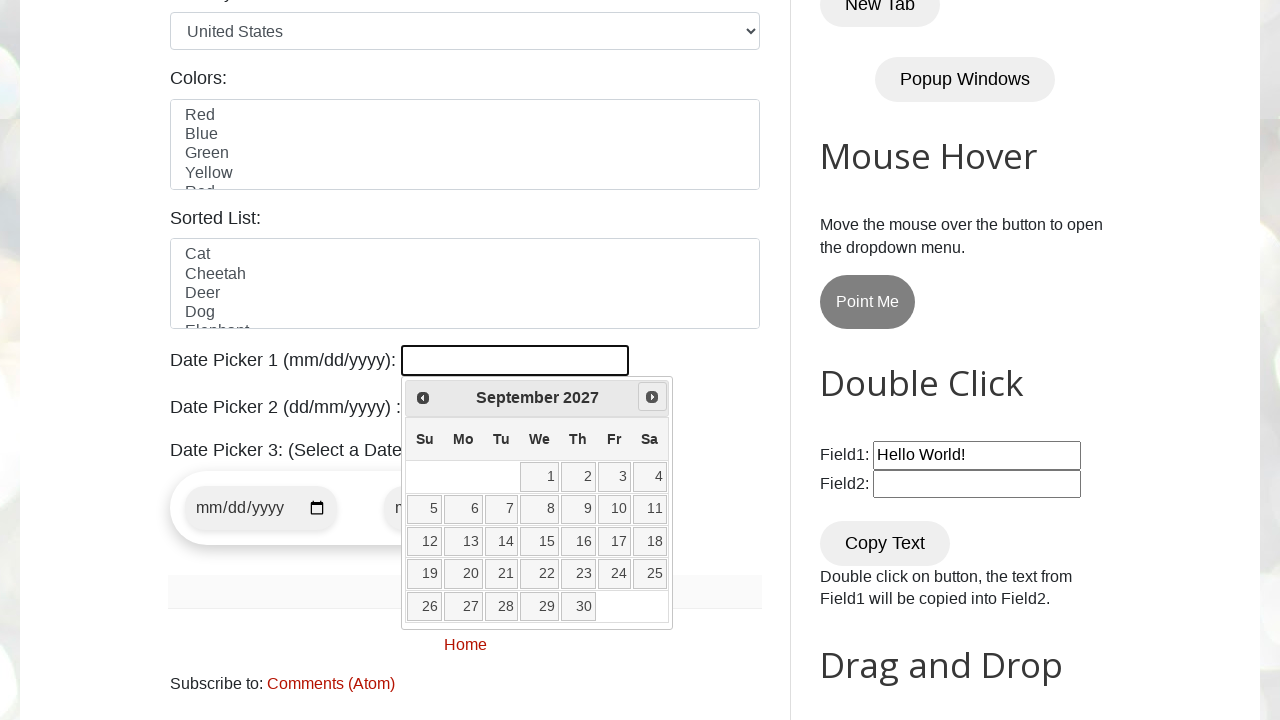

Retrieved current month from datepicker
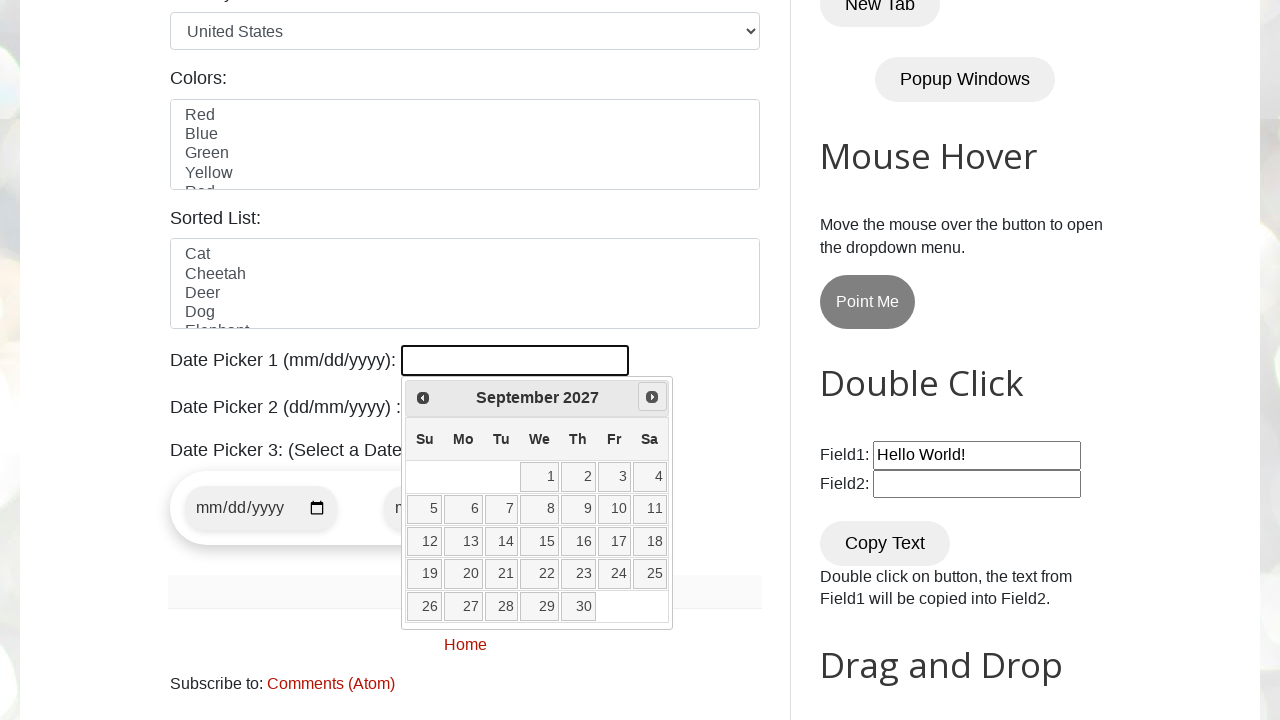

Retrieved current year from datepicker
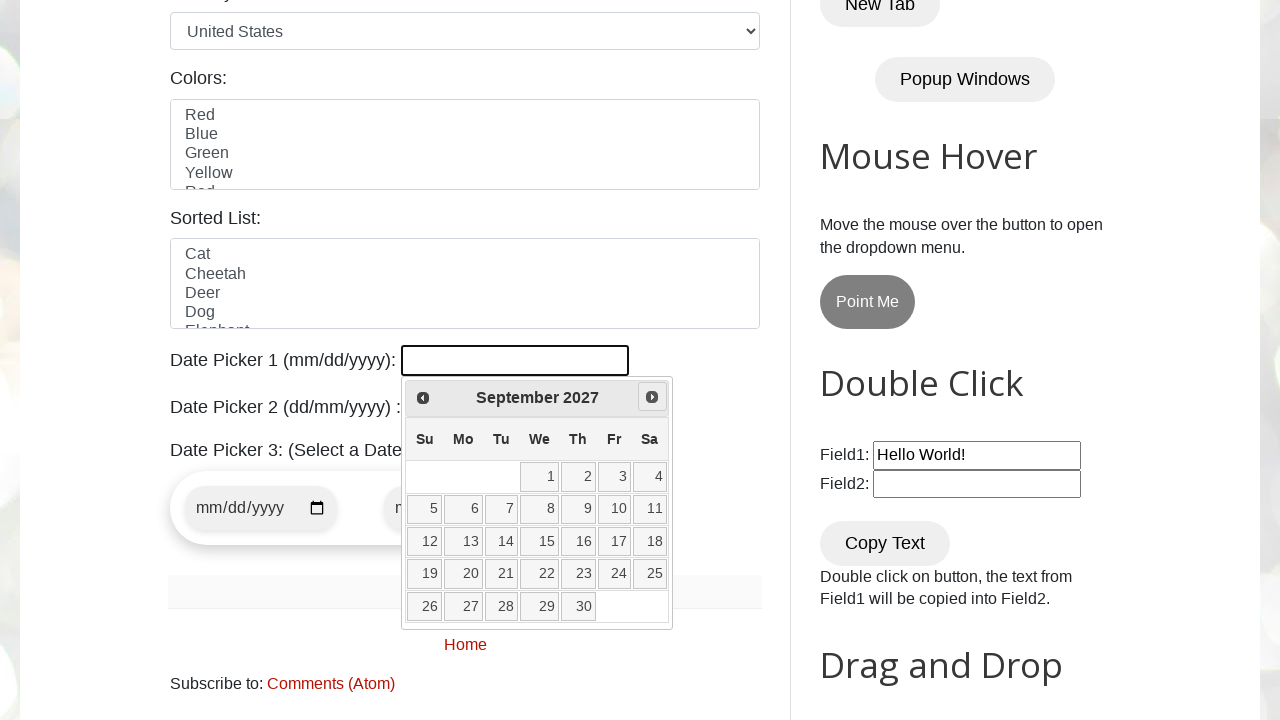

Clicked next month arrow to navigate forward at (652, 397) on xpath=//span[@class='ui-icon ui-icon-circle-triangle-e']
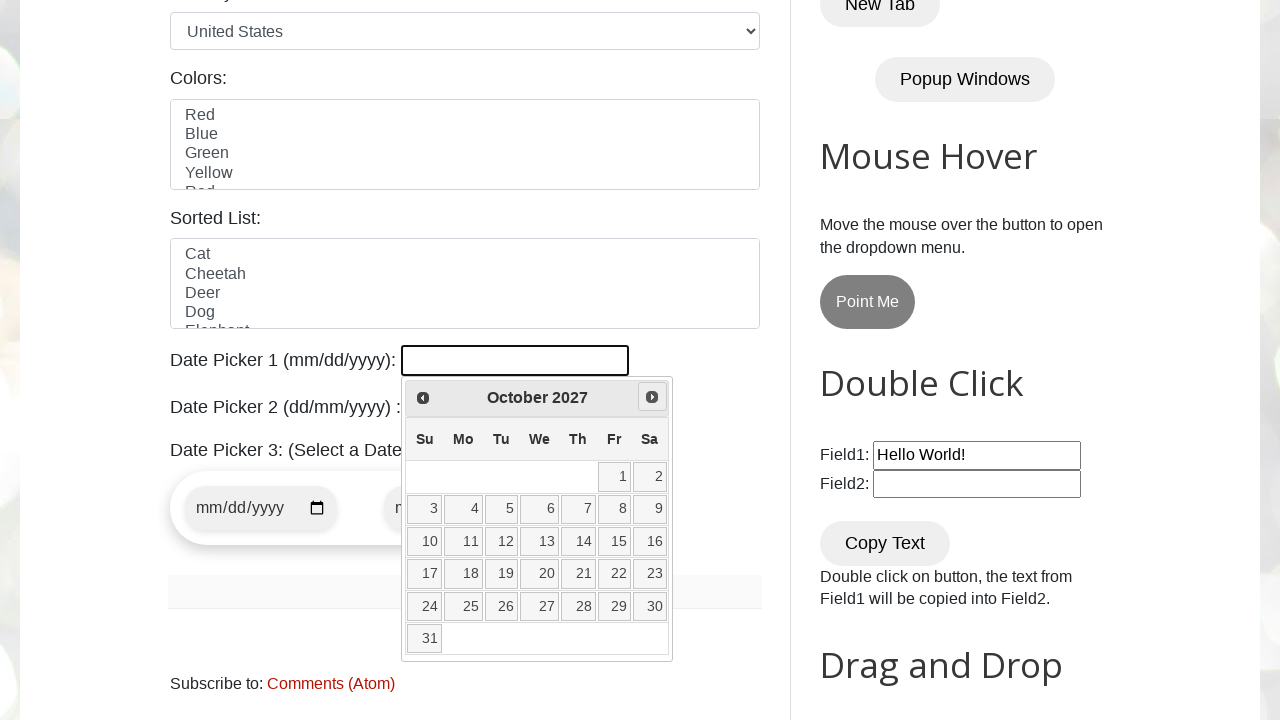

Retrieved current month from datepicker
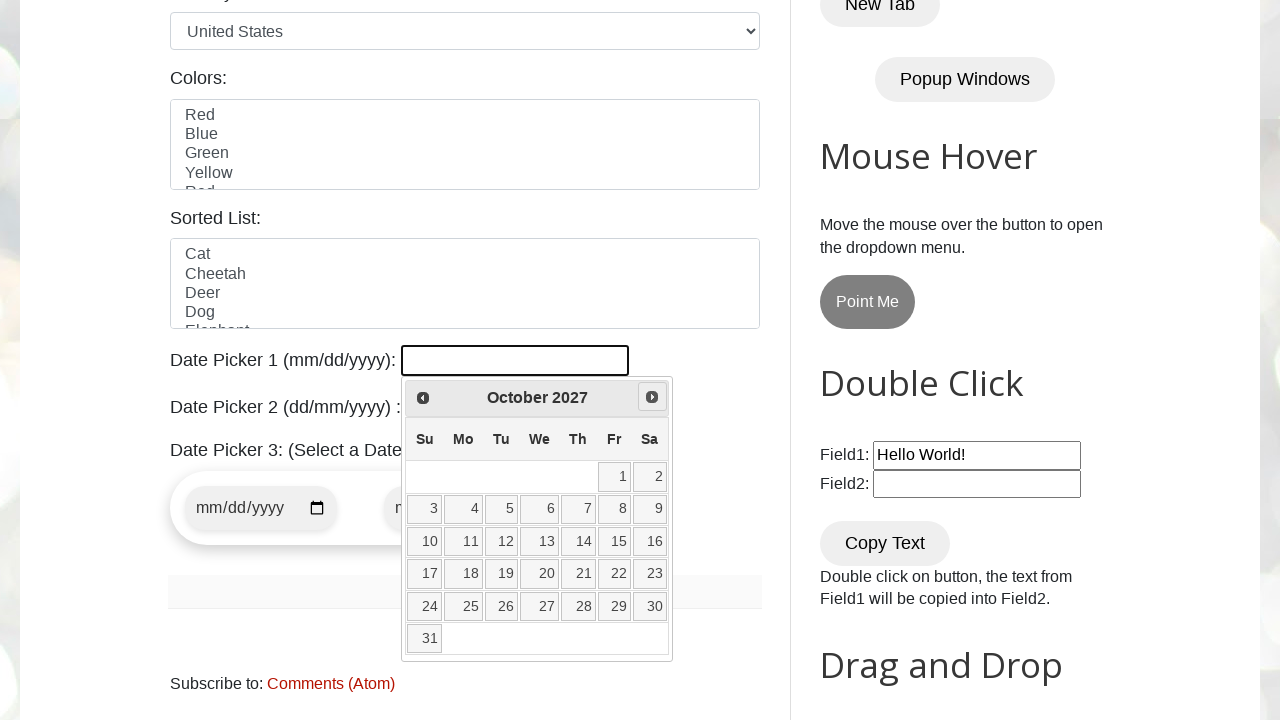

Retrieved current year from datepicker
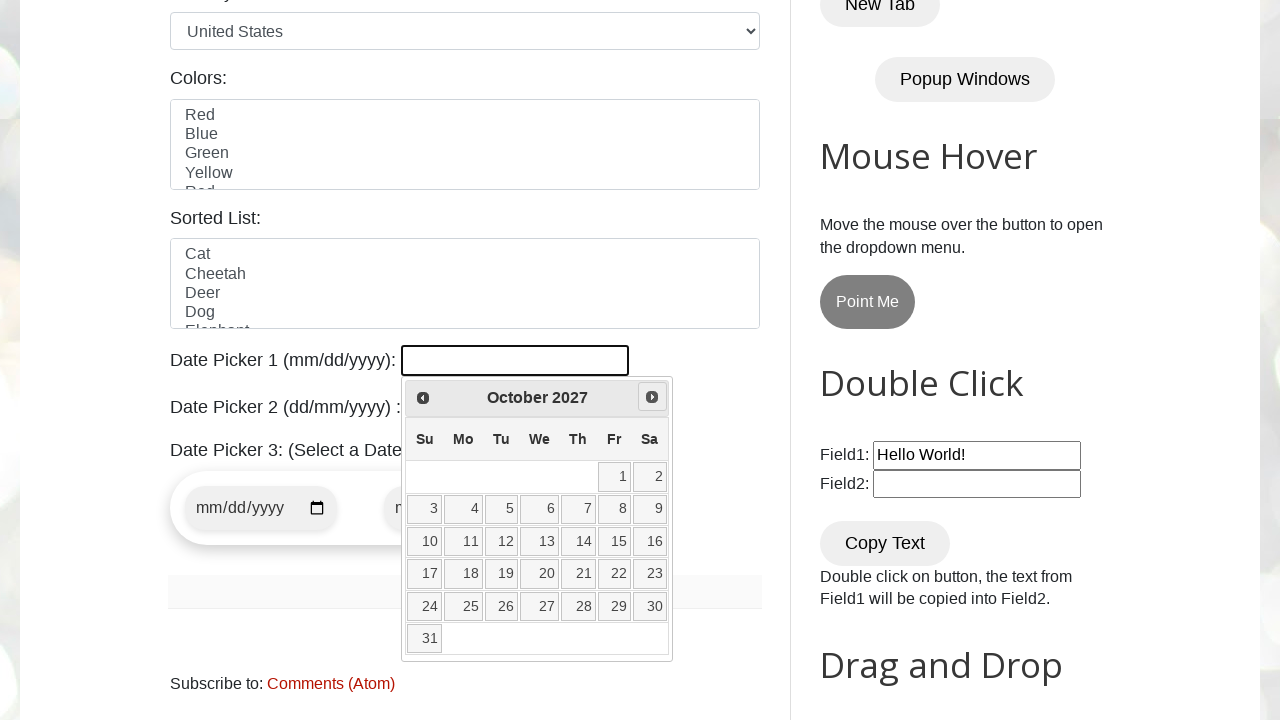

Clicked next month arrow to navigate forward at (652, 397) on xpath=//span[@class='ui-icon ui-icon-circle-triangle-e']
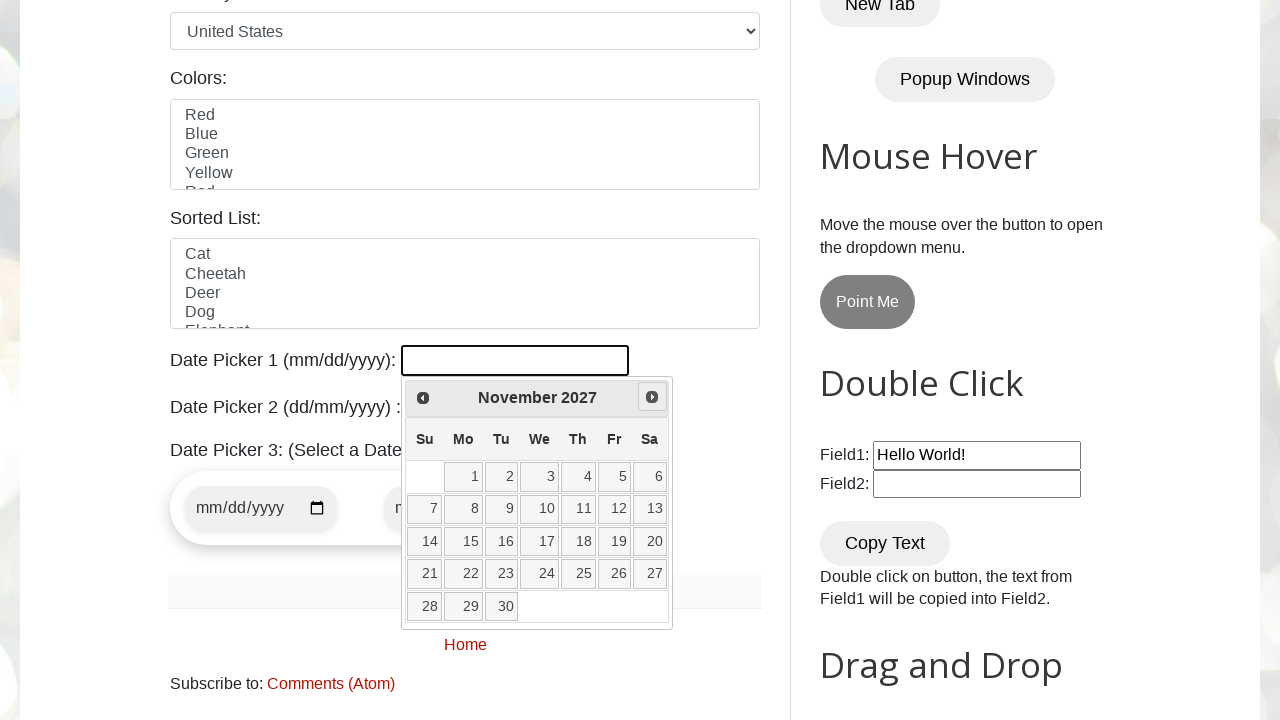

Retrieved current month from datepicker
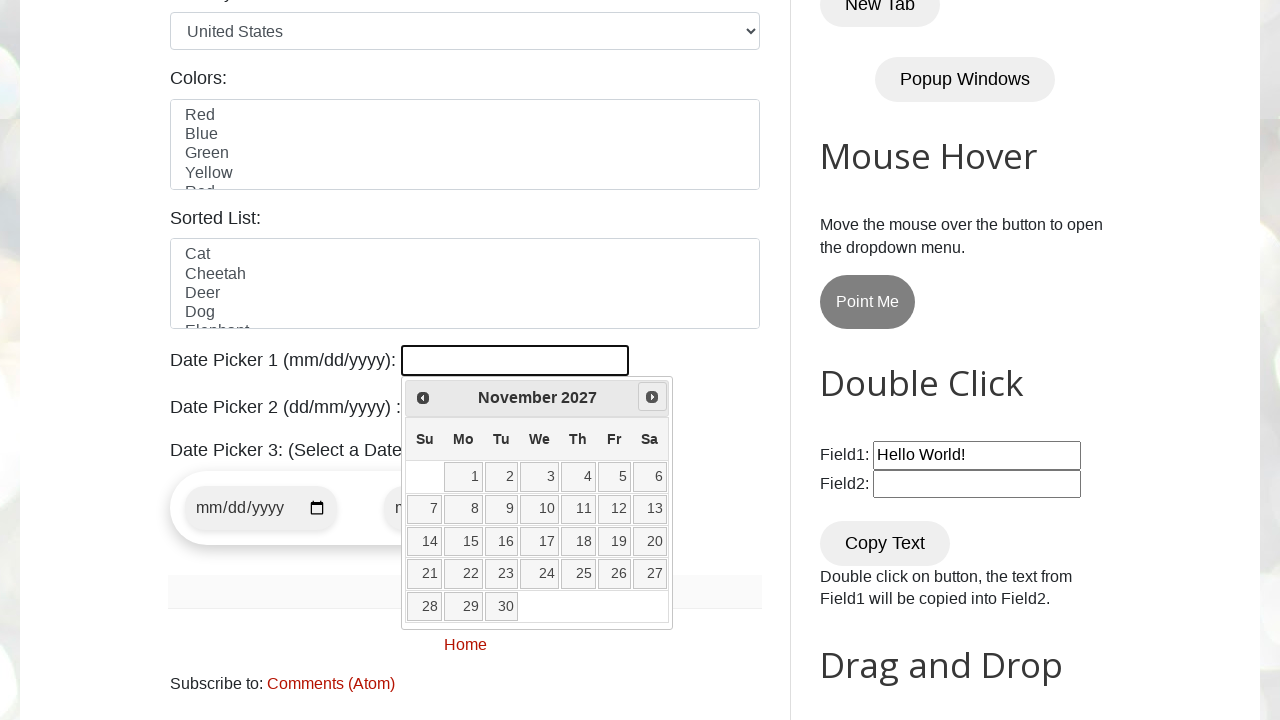

Retrieved current year from datepicker
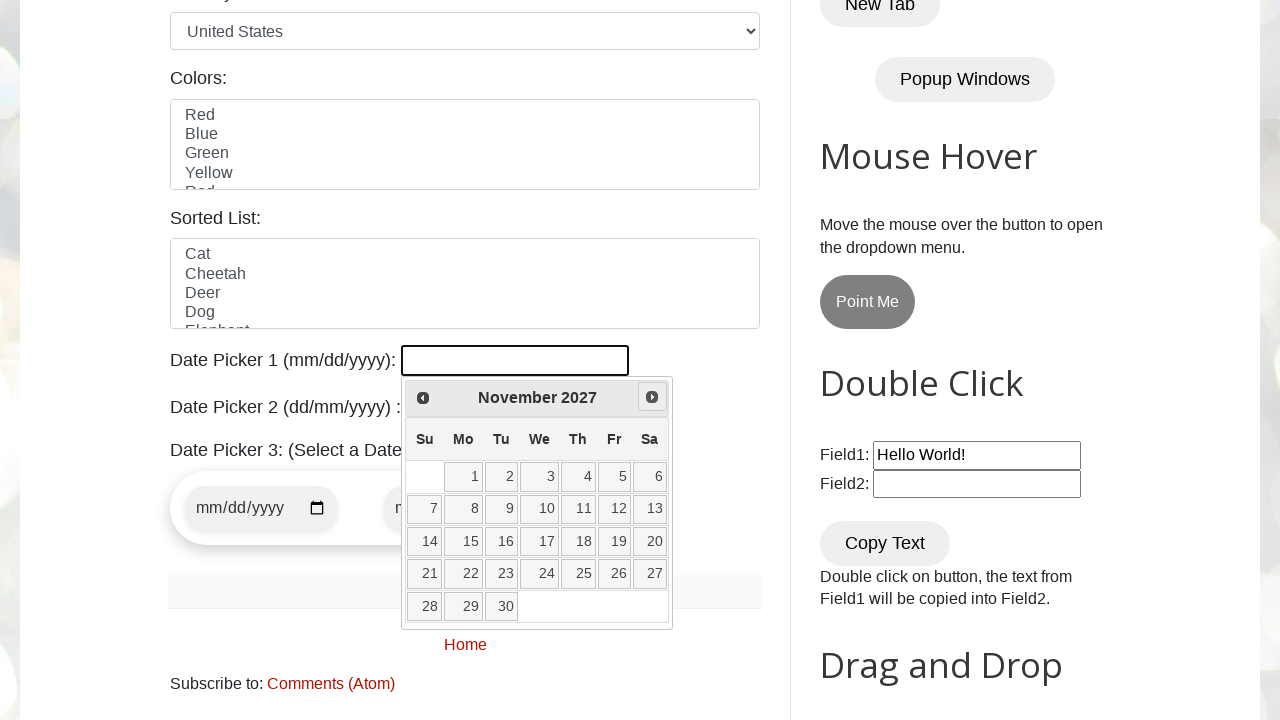

Clicked next month arrow to navigate forward at (652, 397) on xpath=//span[@class='ui-icon ui-icon-circle-triangle-e']
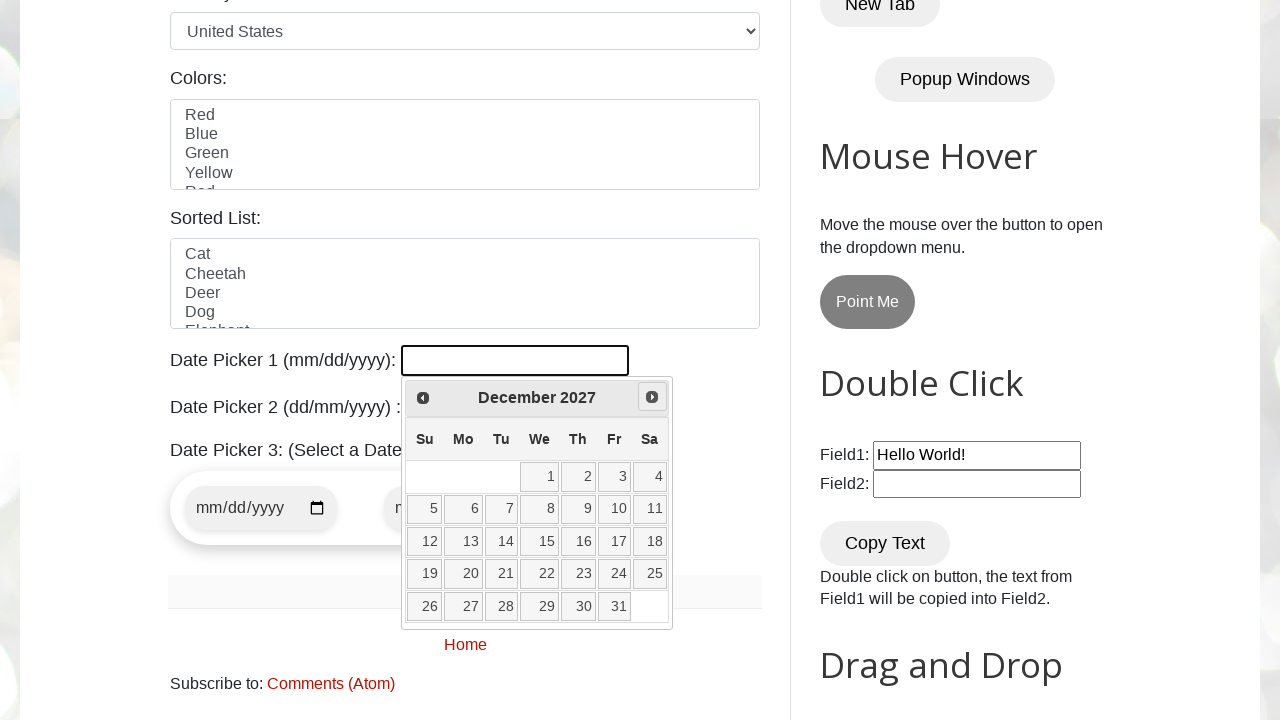

Retrieved current month from datepicker
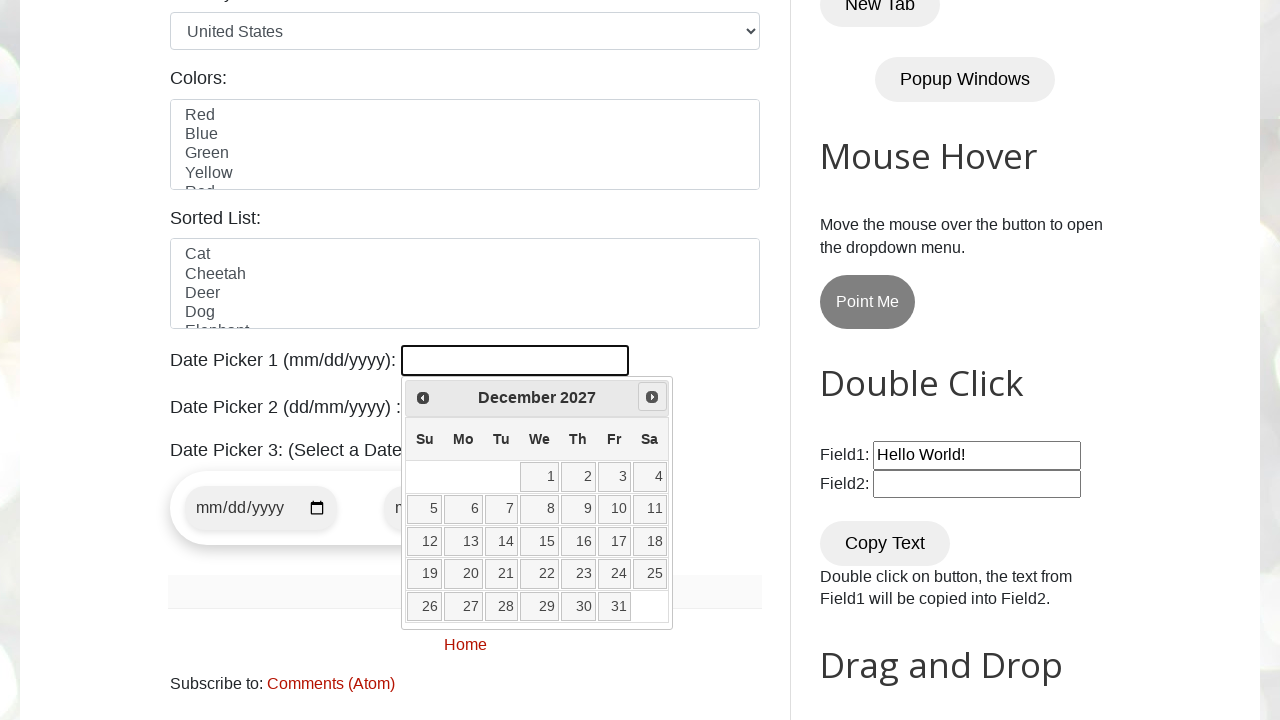

Retrieved current year from datepicker
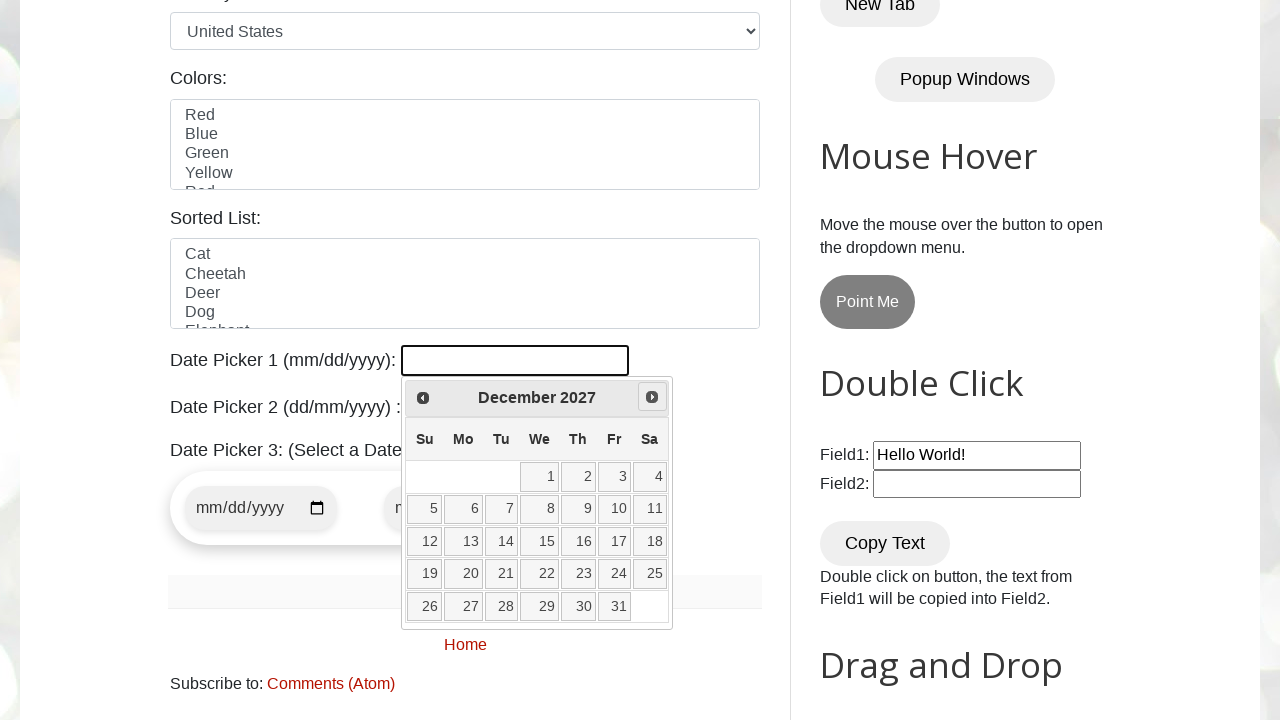

Clicked next month arrow to navigate forward at (652, 397) on xpath=//span[@class='ui-icon ui-icon-circle-triangle-e']
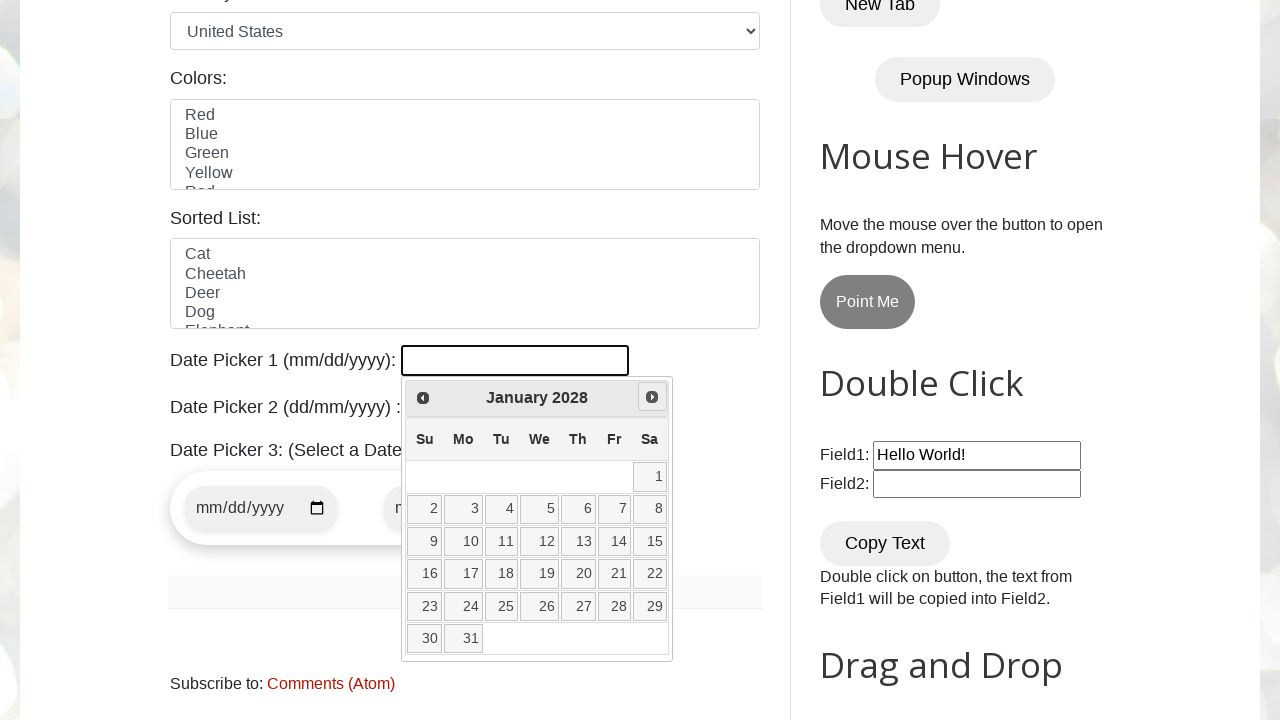

Retrieved current month from datepicker
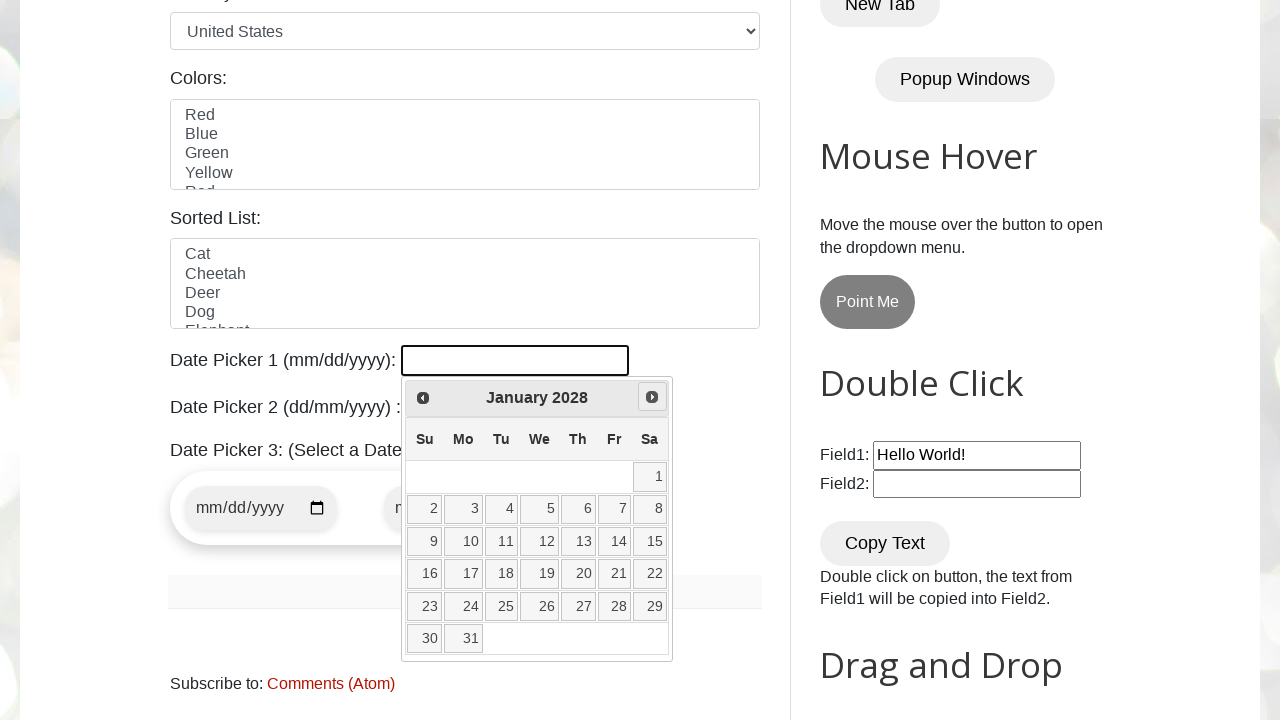

Retrieved current year from datepicker
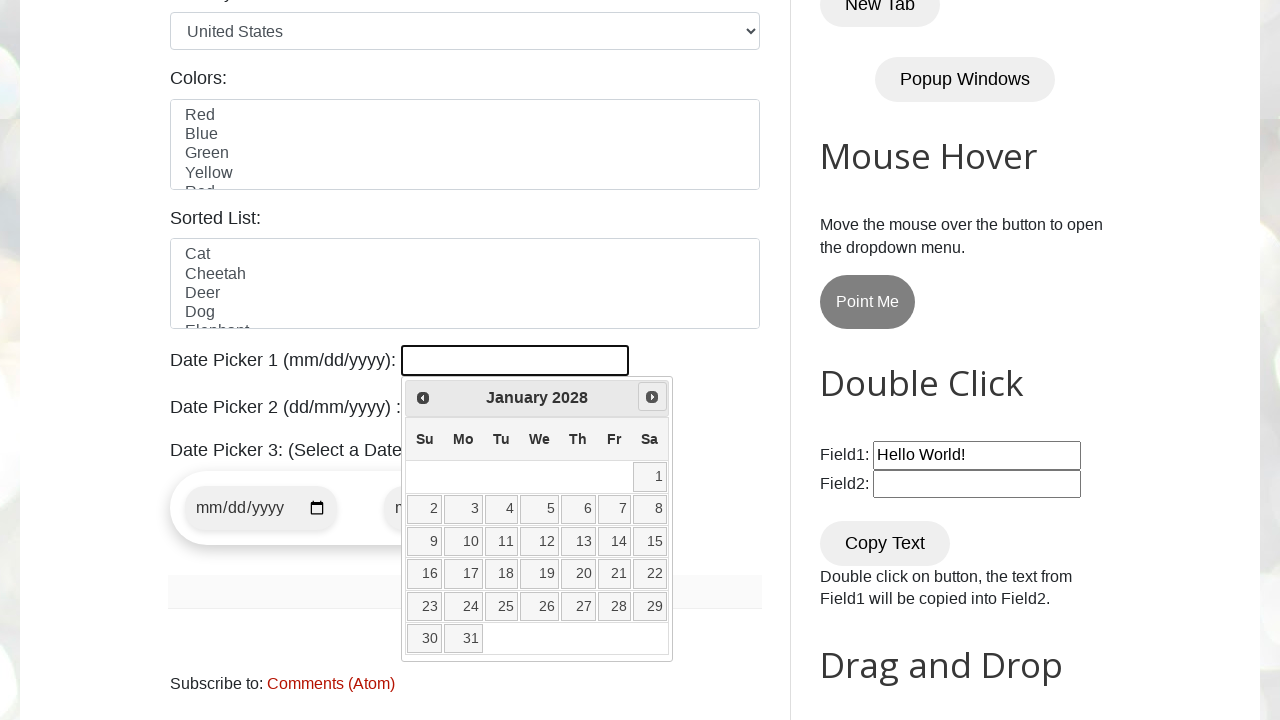

Reached target date: January 2028
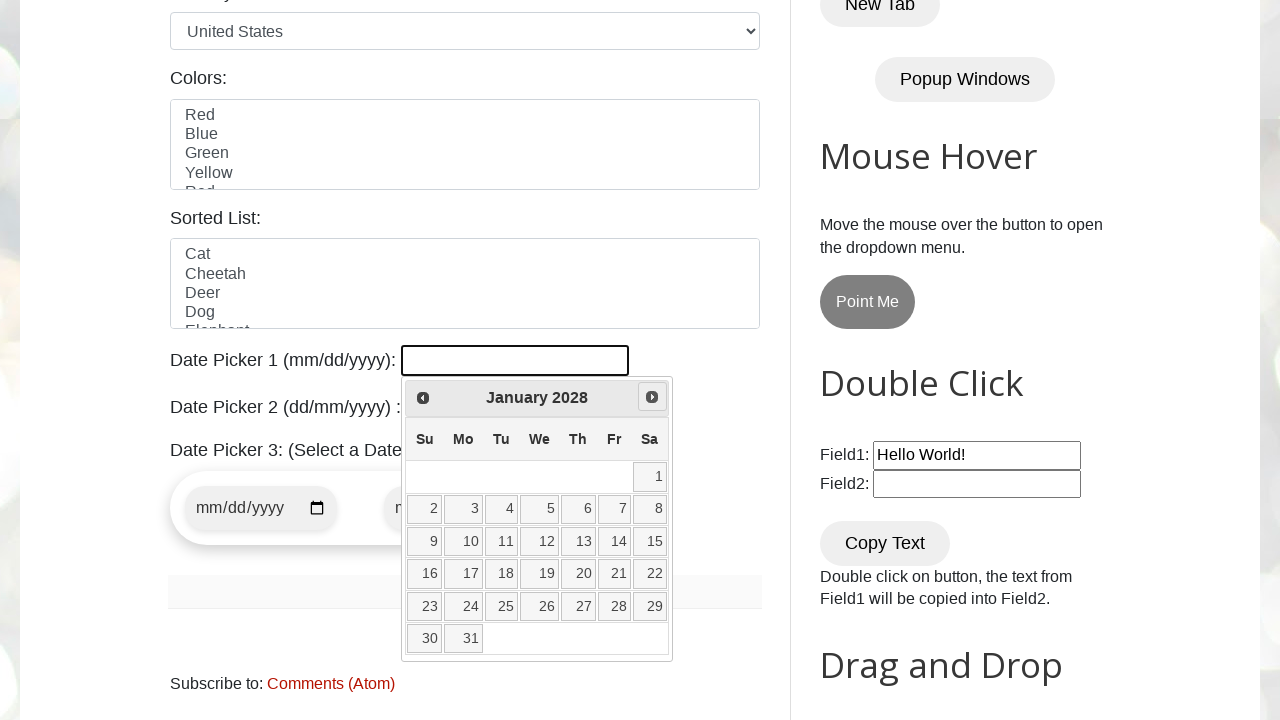

Retrieved all available date elements from calendar
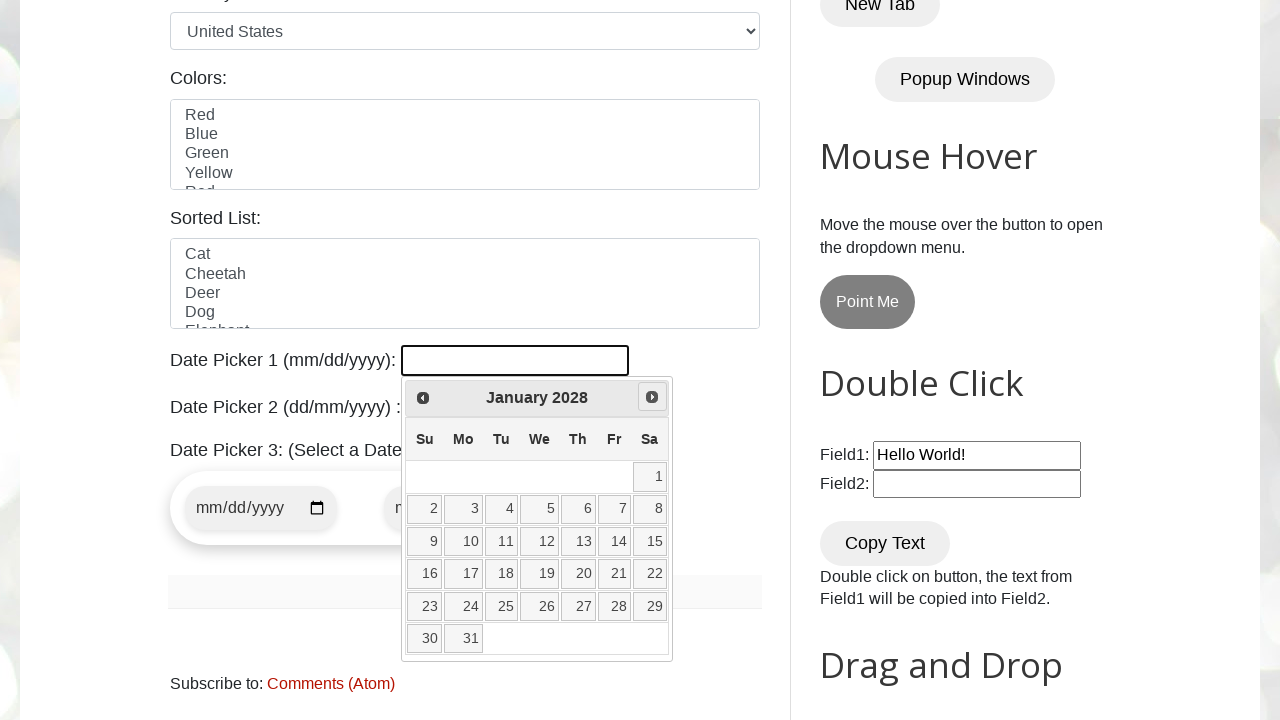

Clicked on date 18 in the calendar at (502, 574) on table tbody tr td a >> nth=21
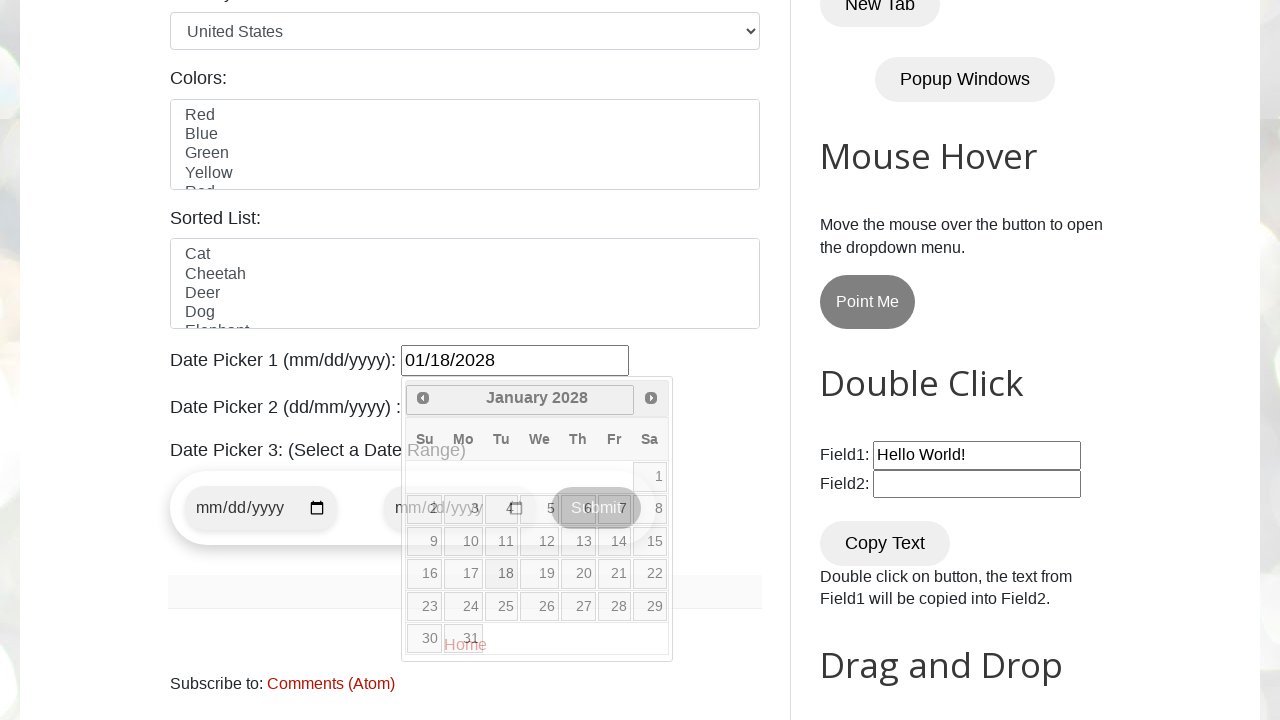

Waited for date selection to be applied
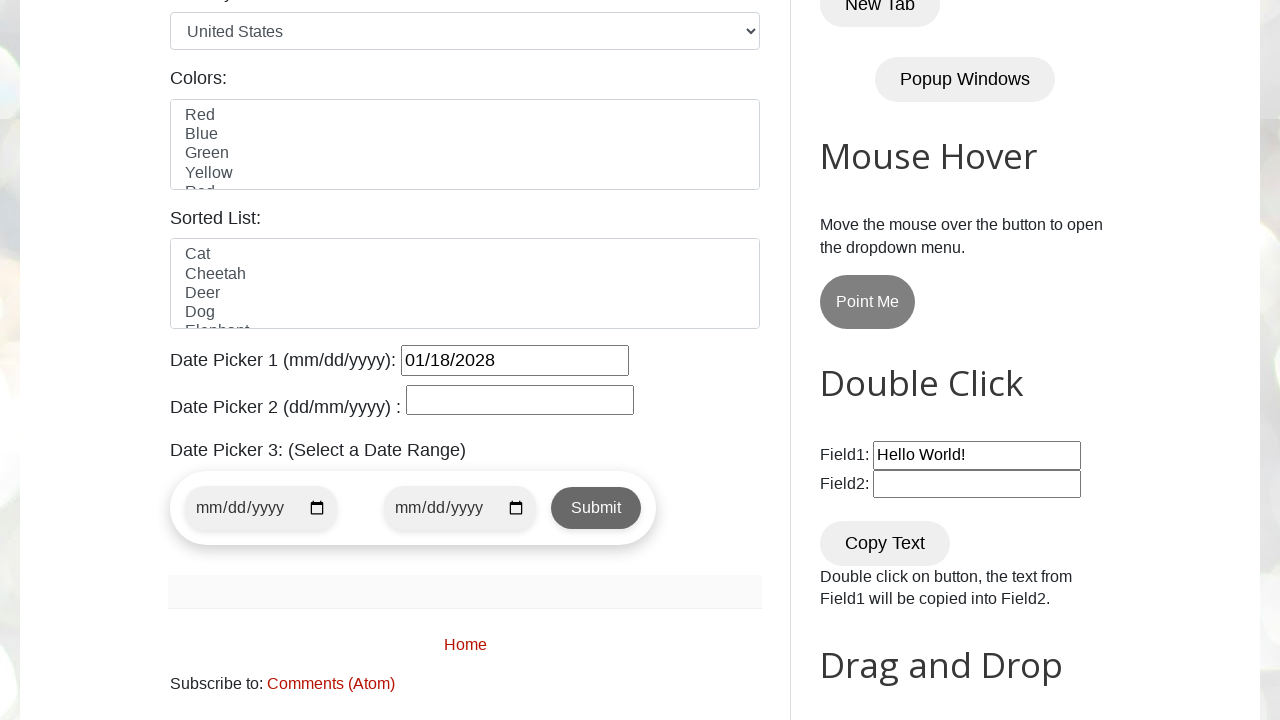

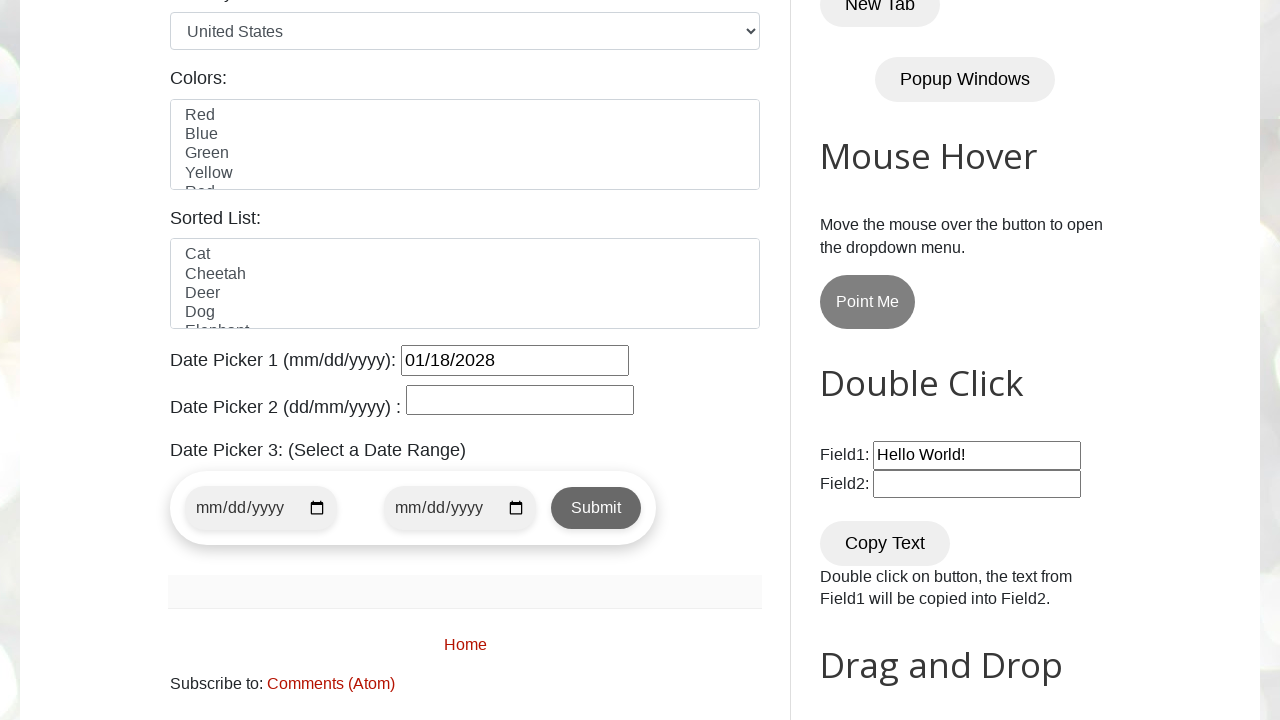